Tests e-commerce functionality by adding multiple products to cart and applying promo code

Starting URL: https://rahulshettyacademy.com/seleniumPractise/#/

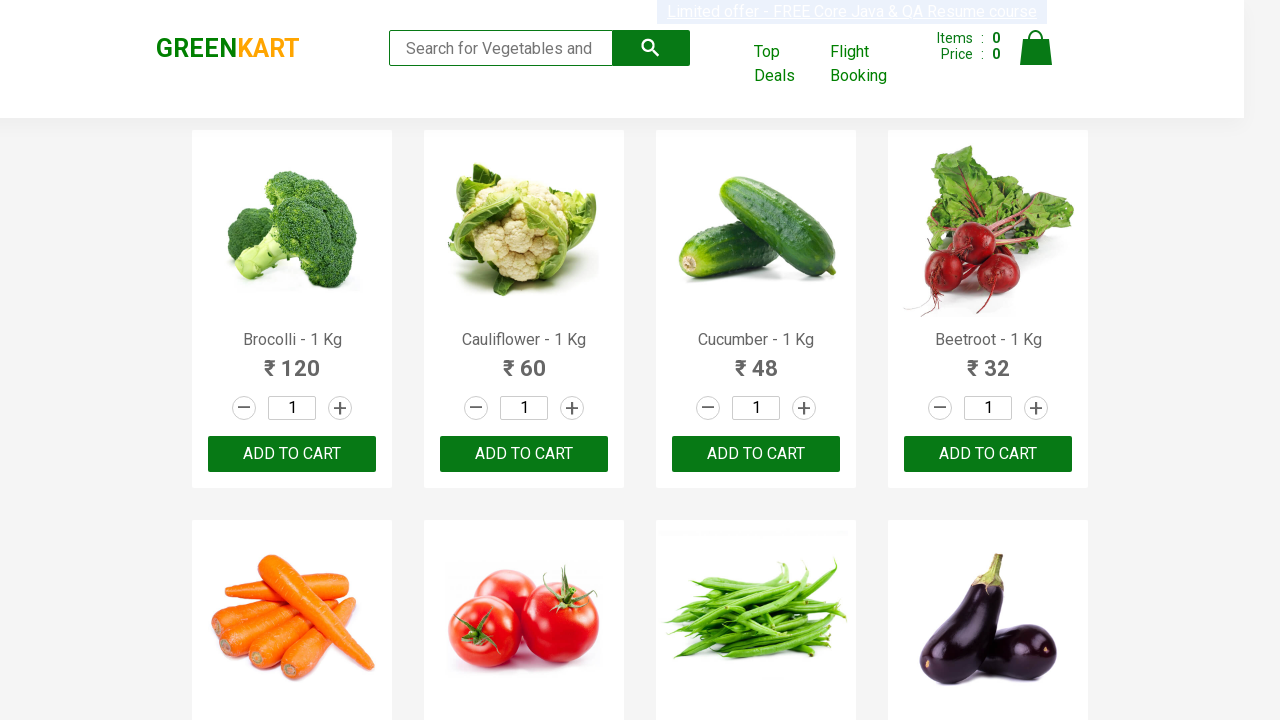

Retrieved all product names from the page
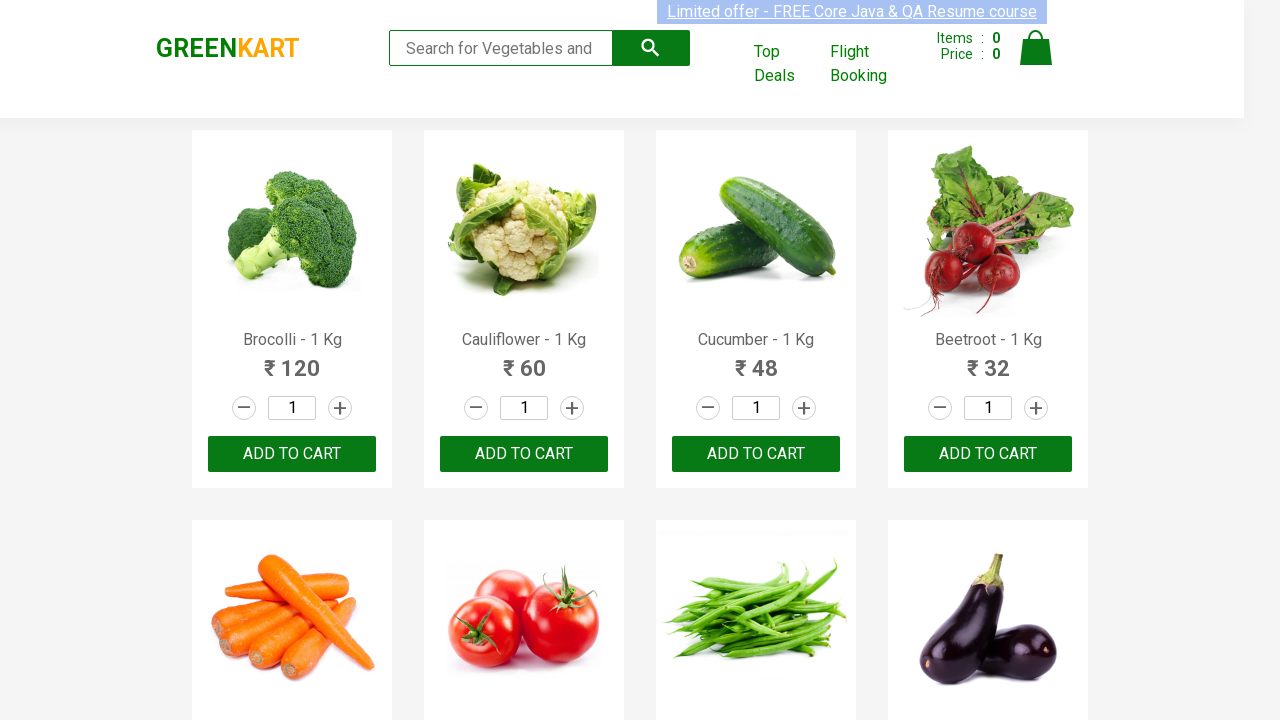

Retrieved product text for product 1
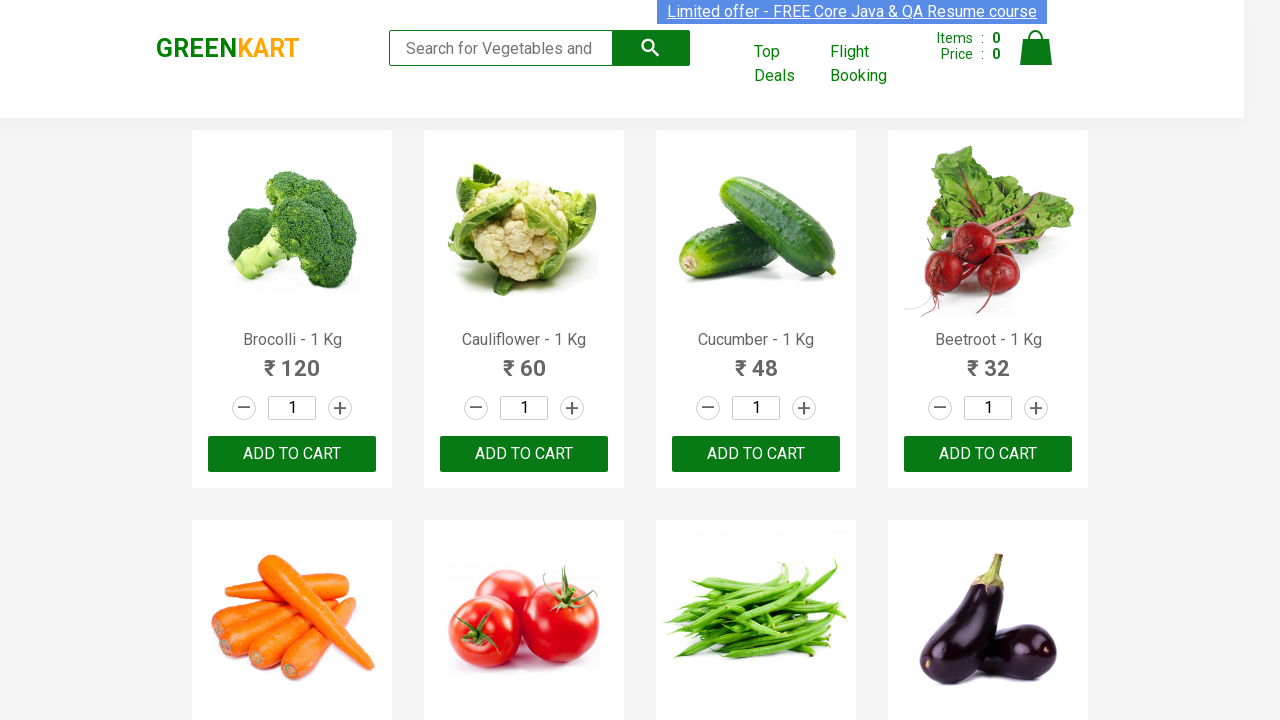

Clicked ADD TO CART button for Brocolli at (292, 454) on xpath=//button[text()='ADD TO CART'] >> nth=0
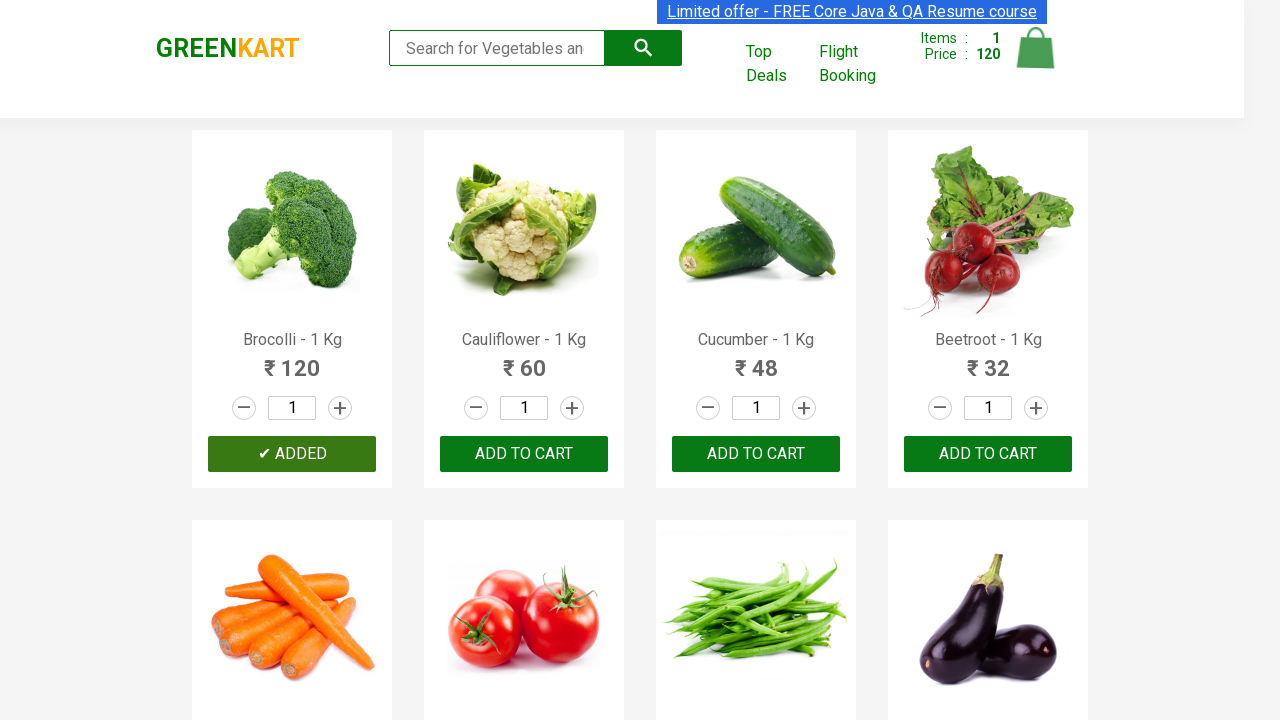

Waited for Brocolli to be added to cart
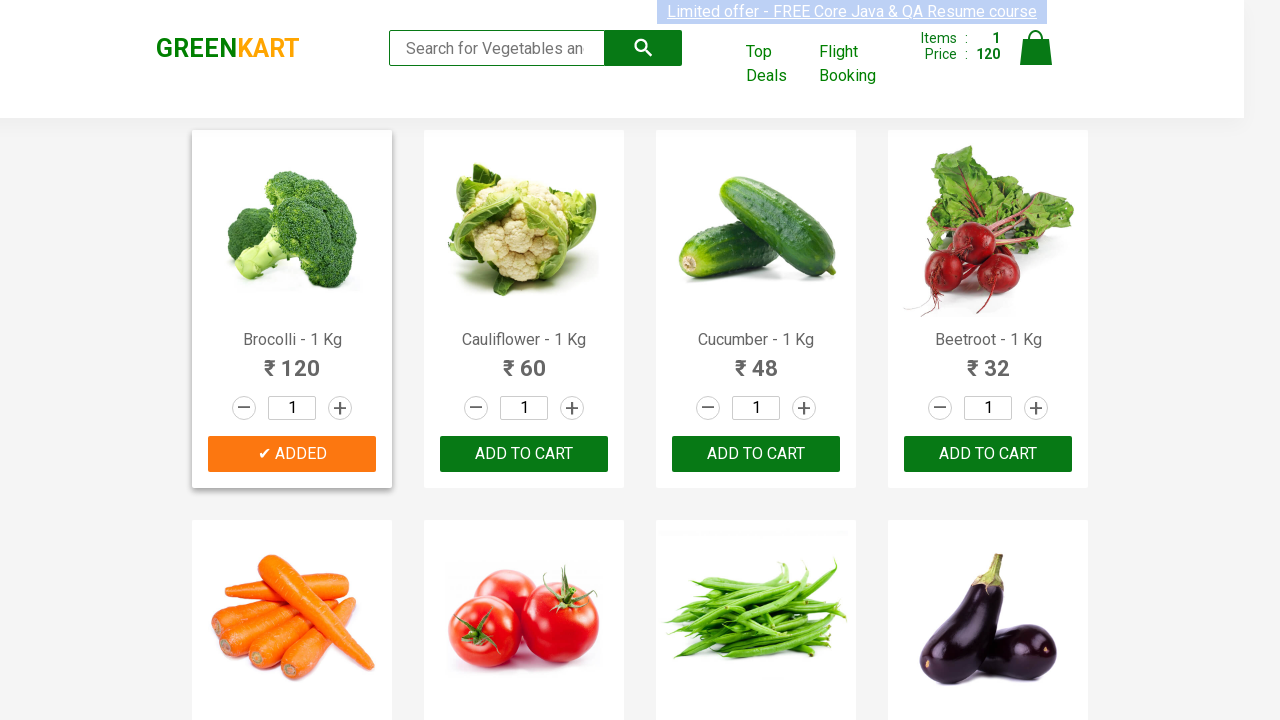

Retrieved product text for product 2
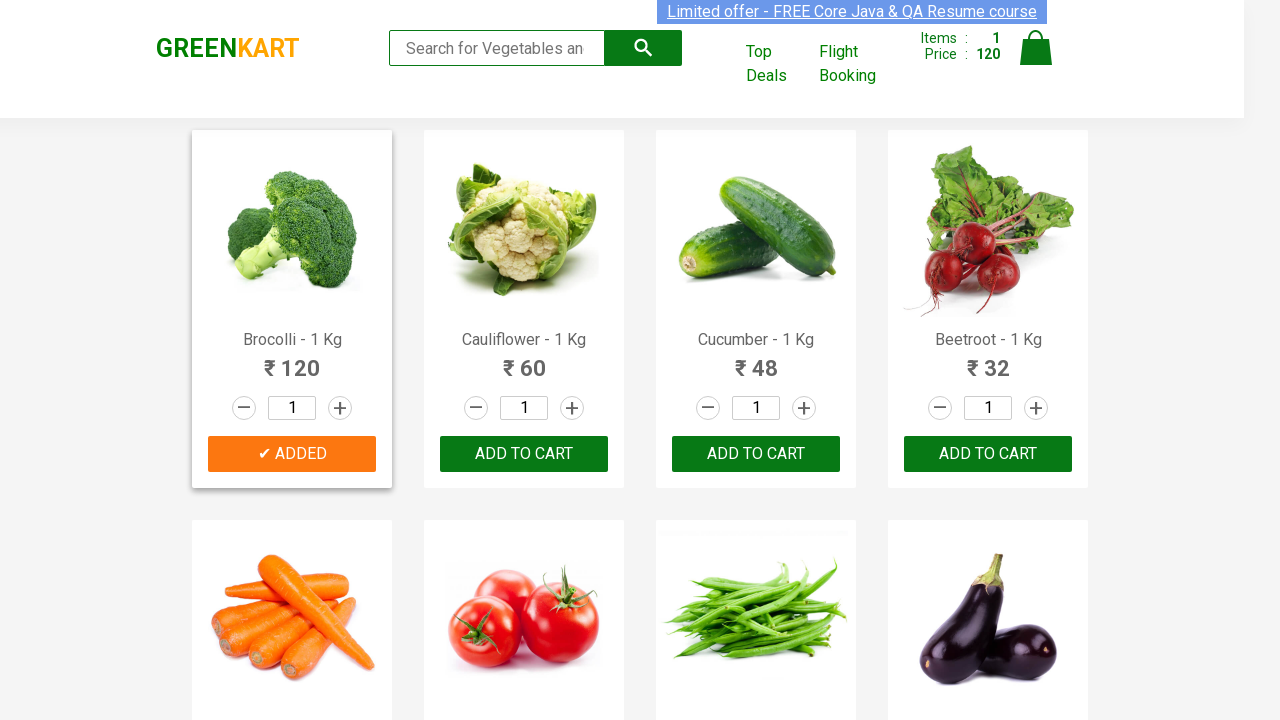

Clicked ADD TO CART button for Cauliflower at (756, 454) on xpath=//button[text()='ADD TO CART'] >> nth=1
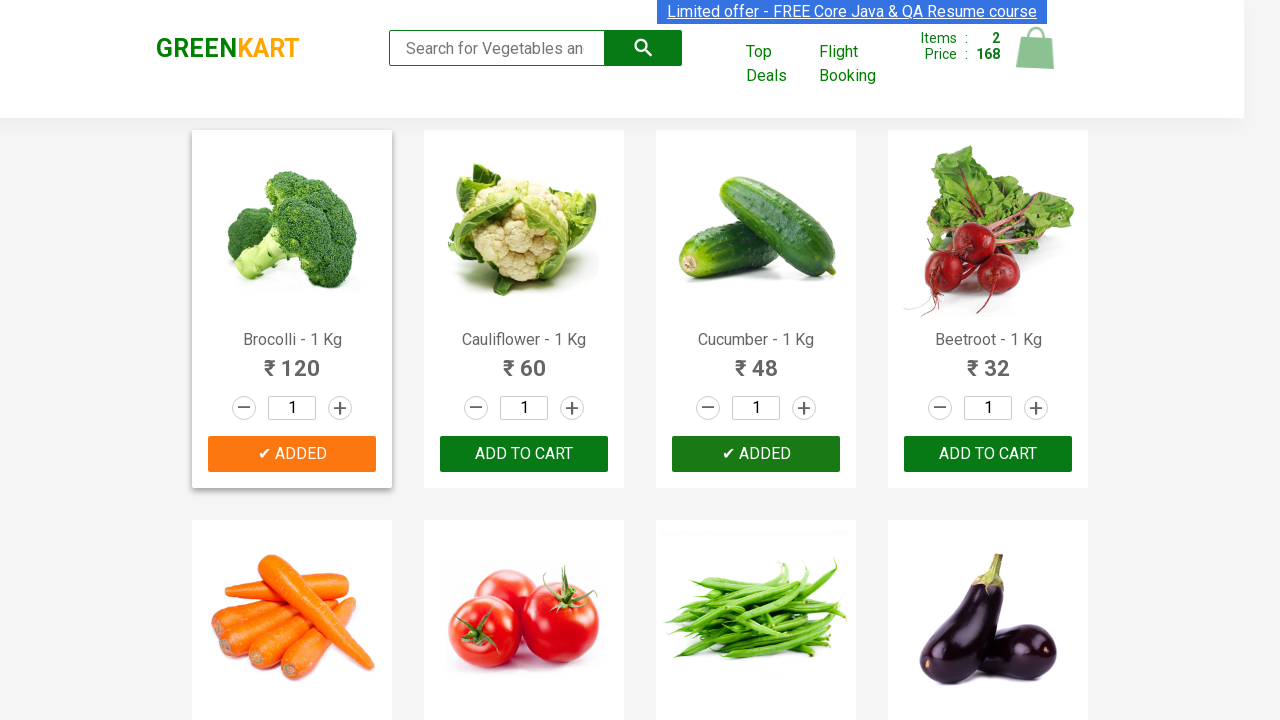

Waited for Cauliflower to be added to cart
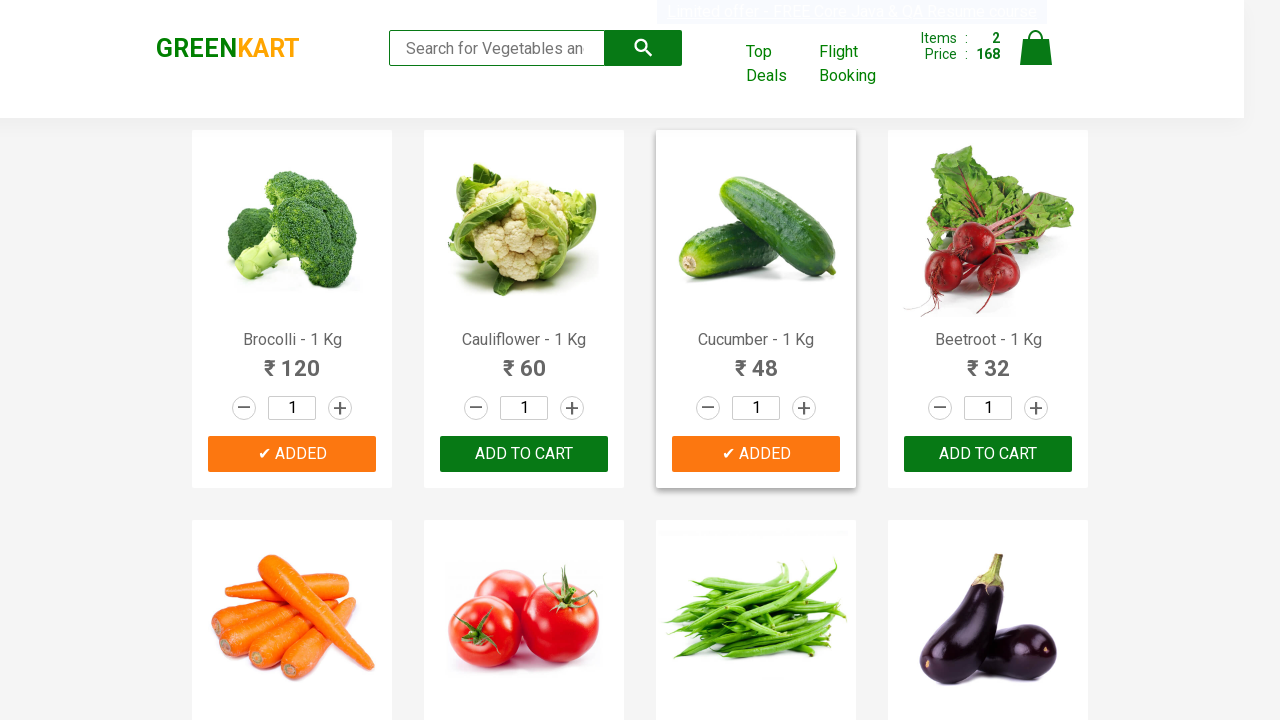

Retrieved product text for product 3
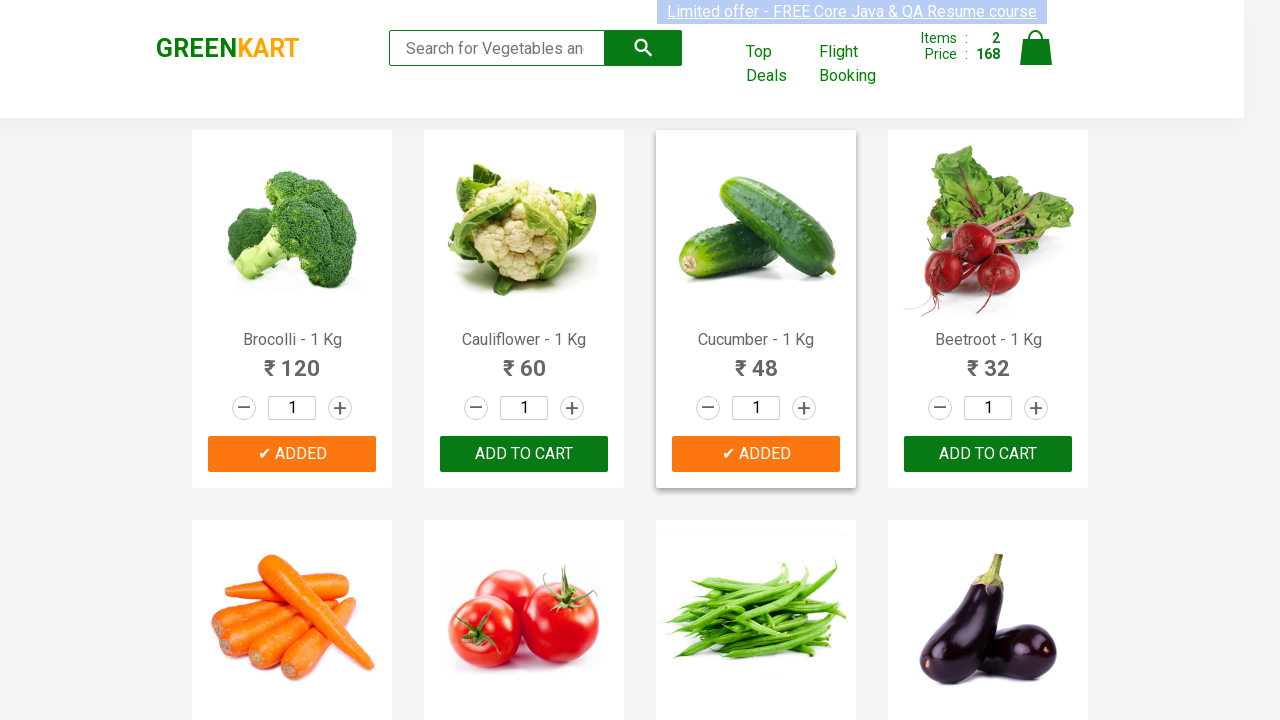

Retrieved product text for product 4
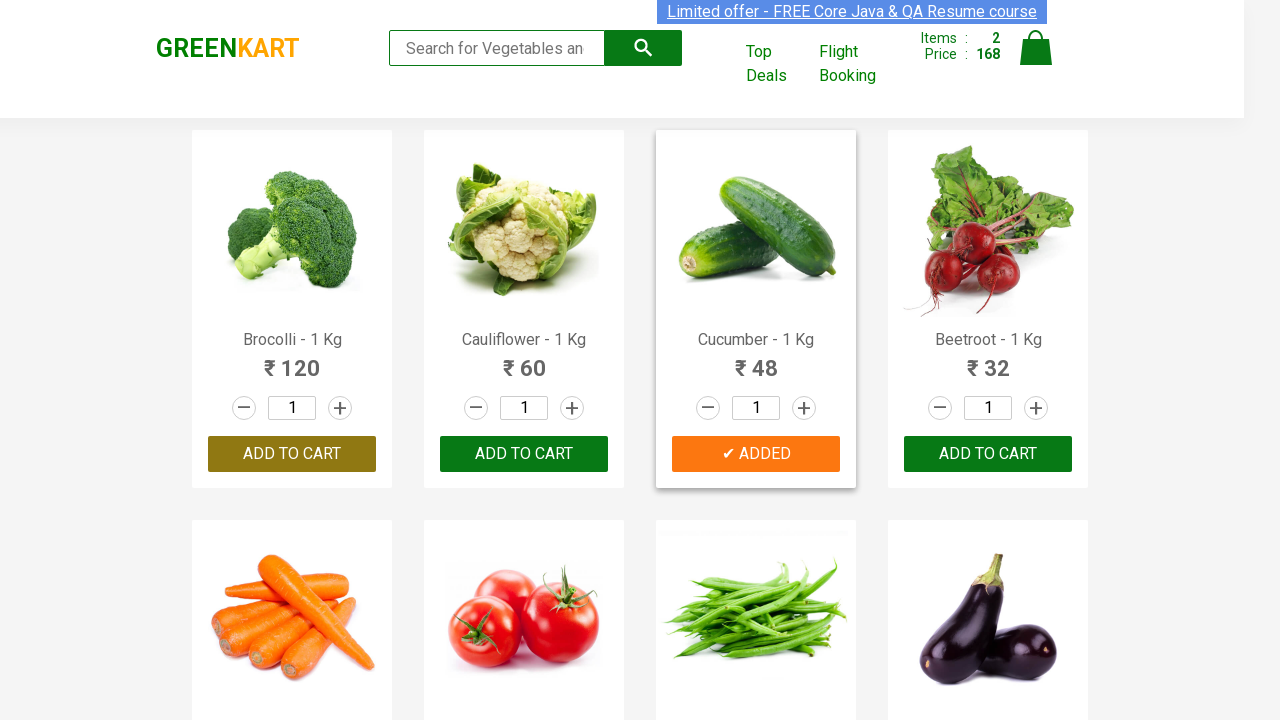

Clicked ADD TO CART button for Beetroot at (292, 360) on xpath=//button[text()='ADD TO CART'] >> nth=3
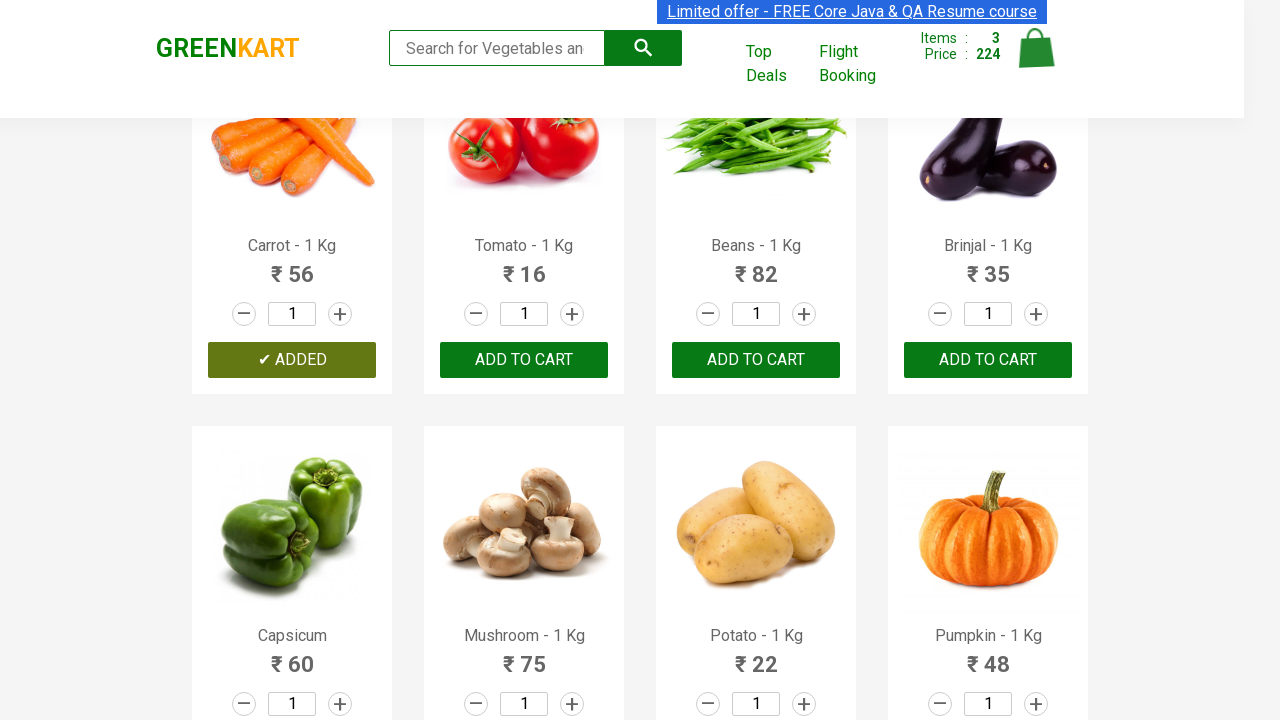

Waited for Beetroot to be added to cart
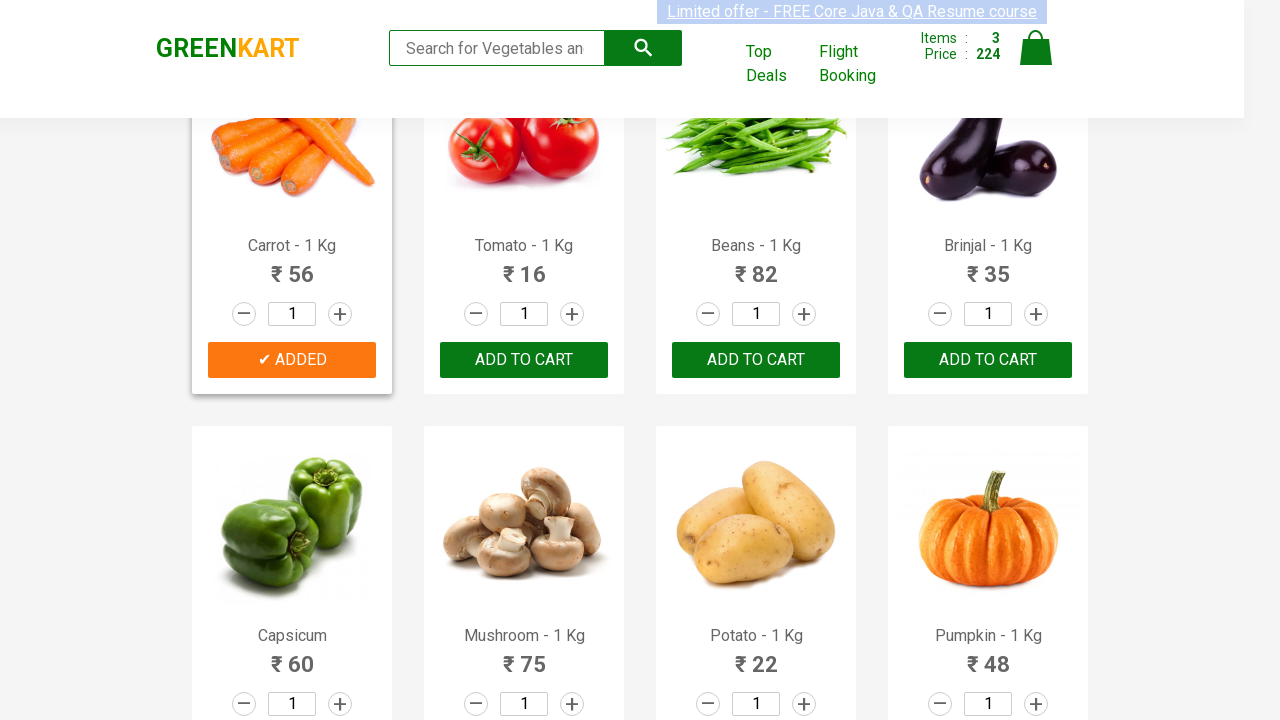

Retrieved product text for product 5
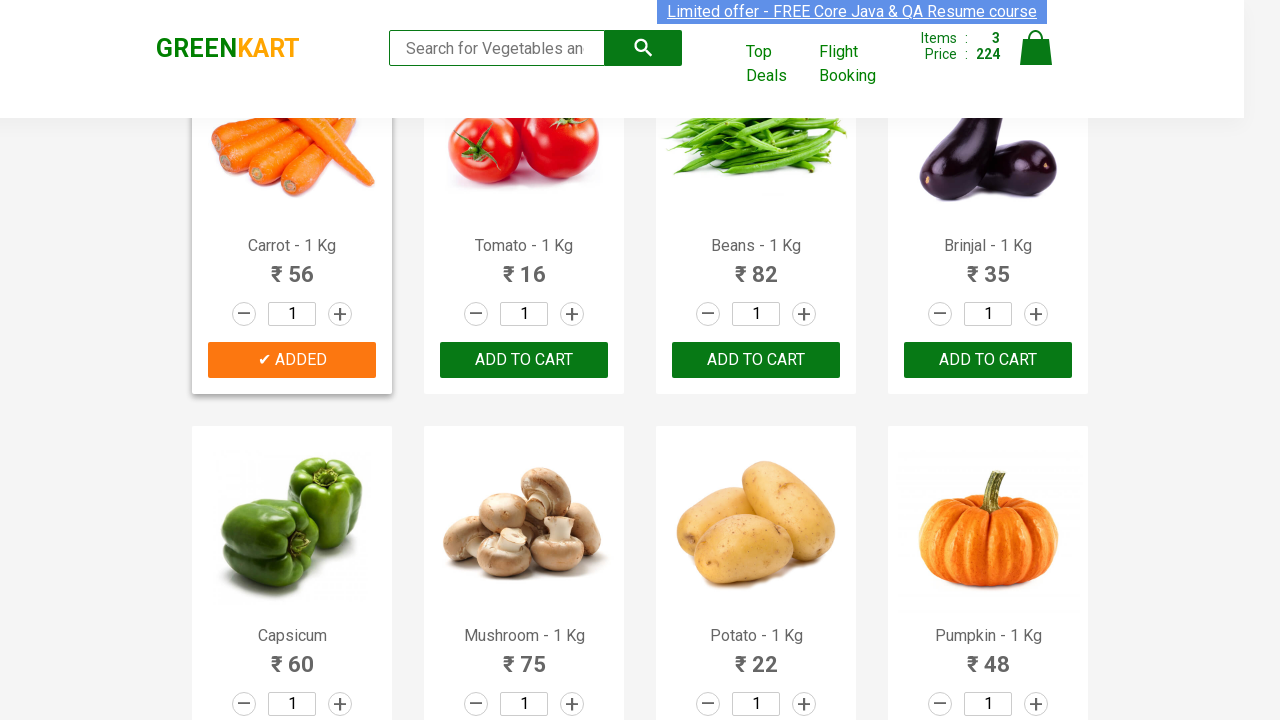

Retrieved product text for product 6
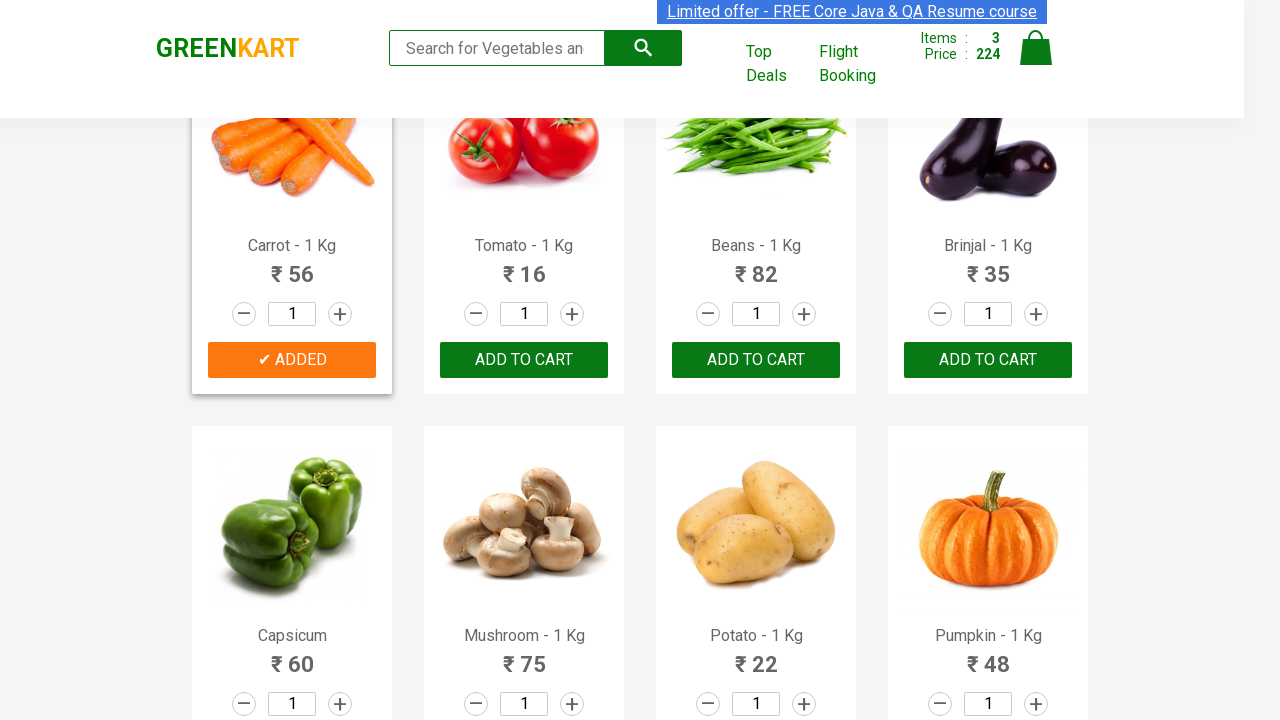

Retrieved product text for product 7
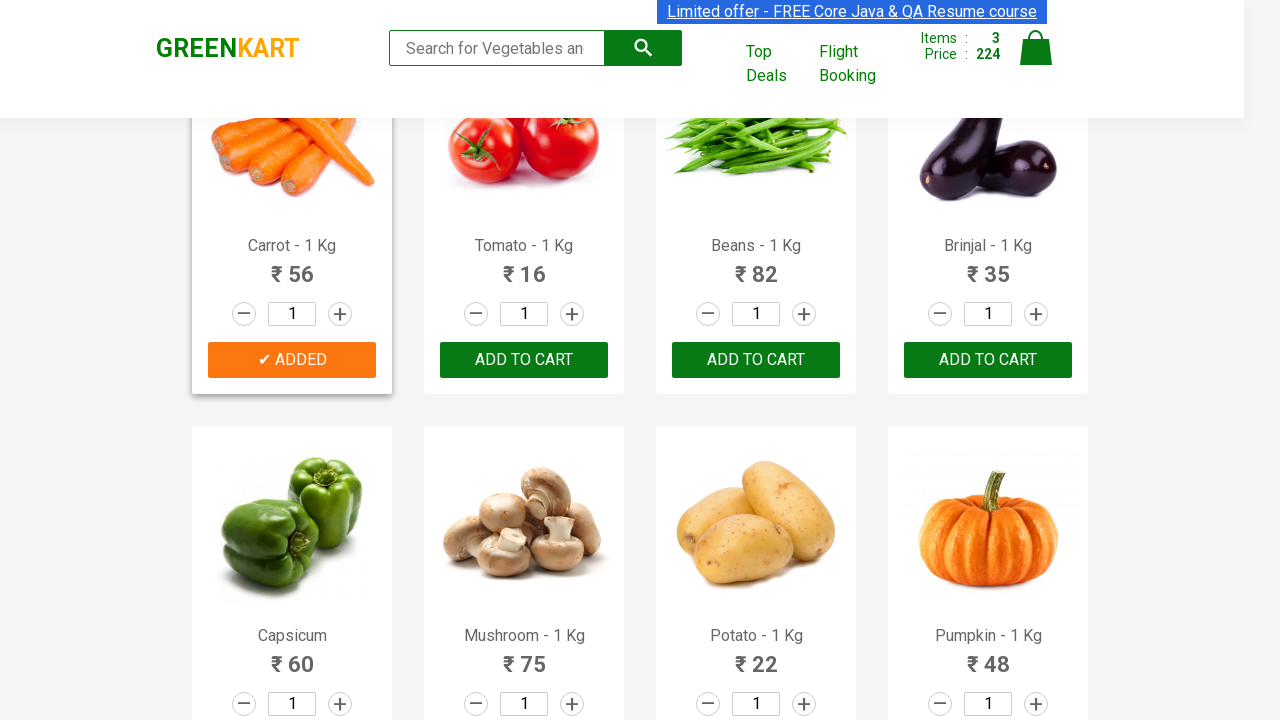

Retrieved product text for product 8
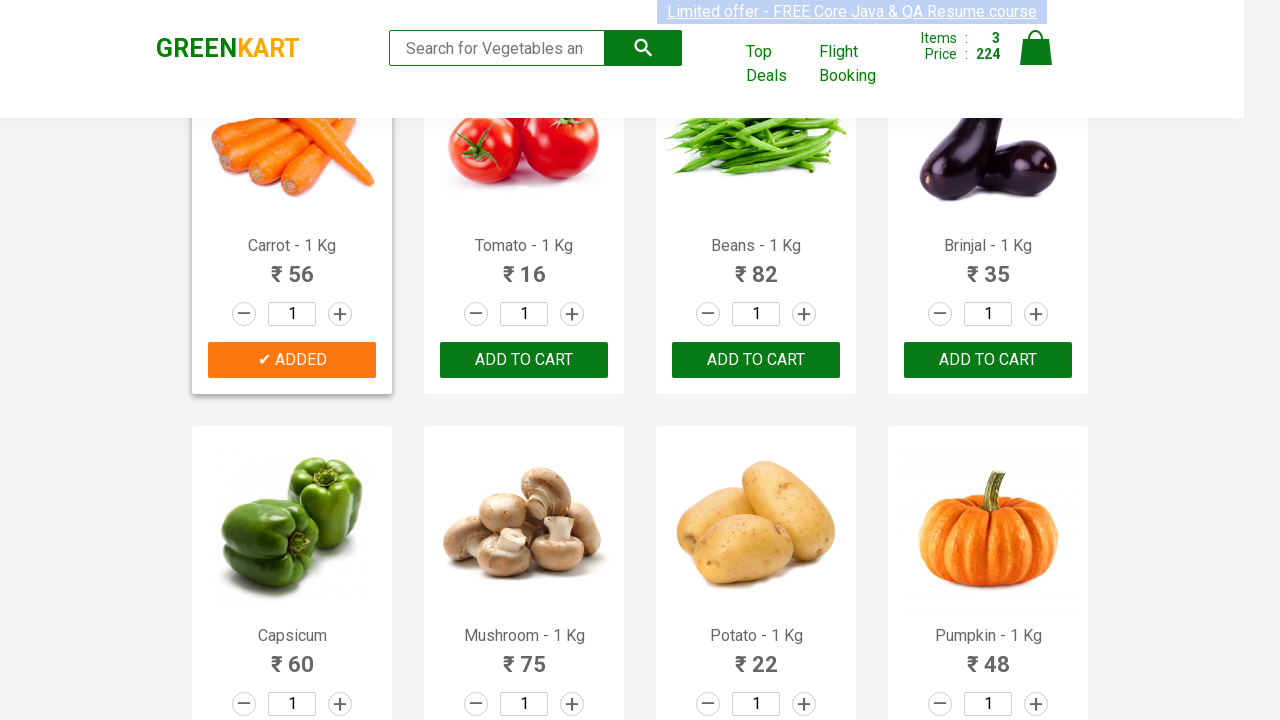

Retrieved product text for product 9
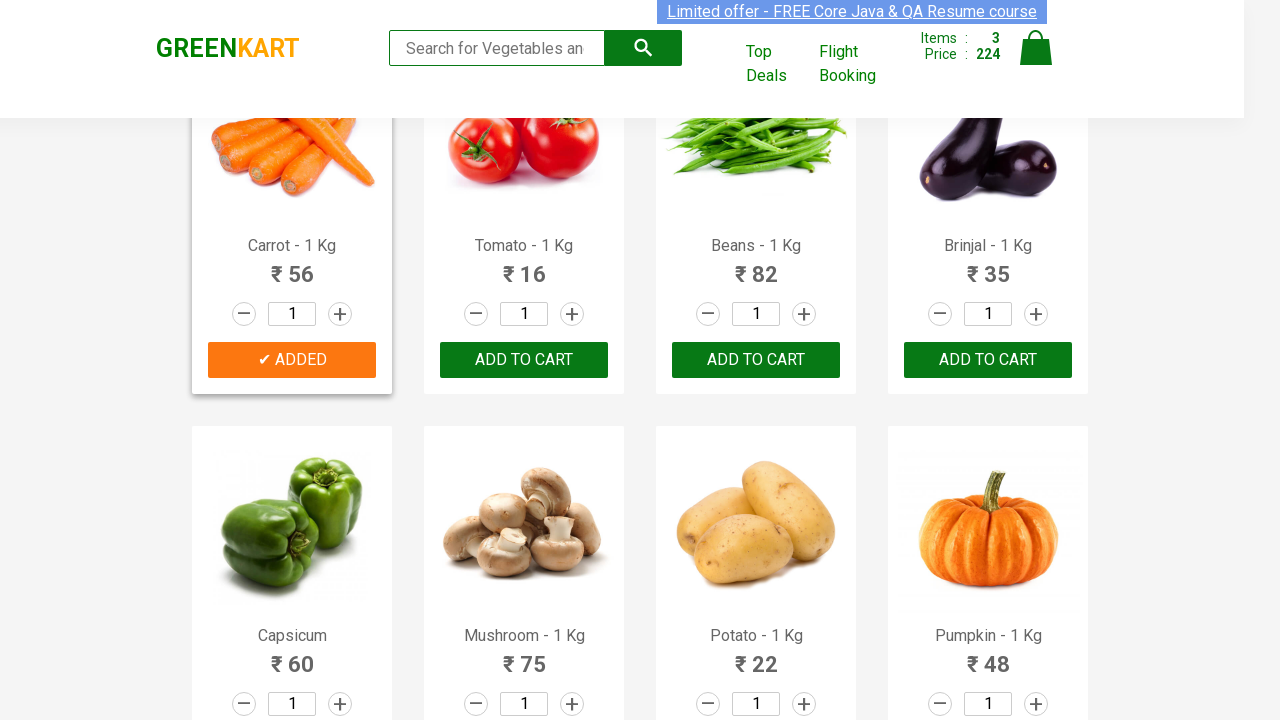

Retrieved product text for product 10
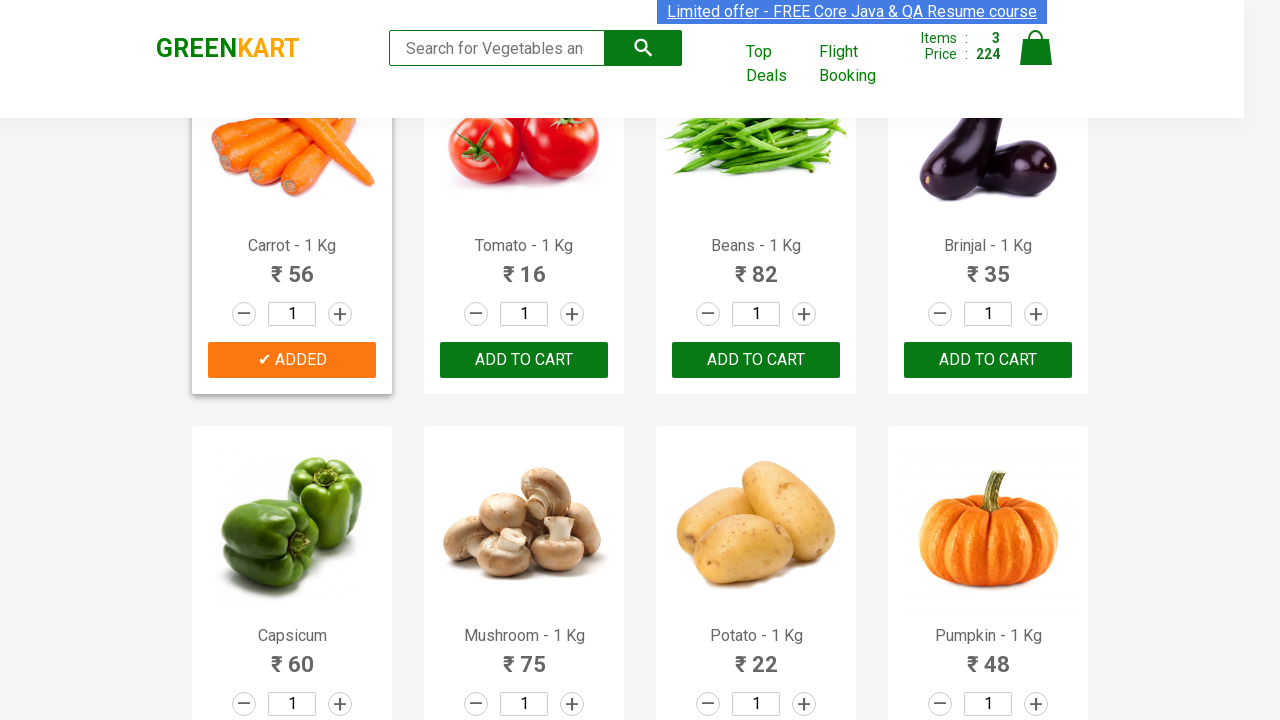

Retrieved product text for product 11
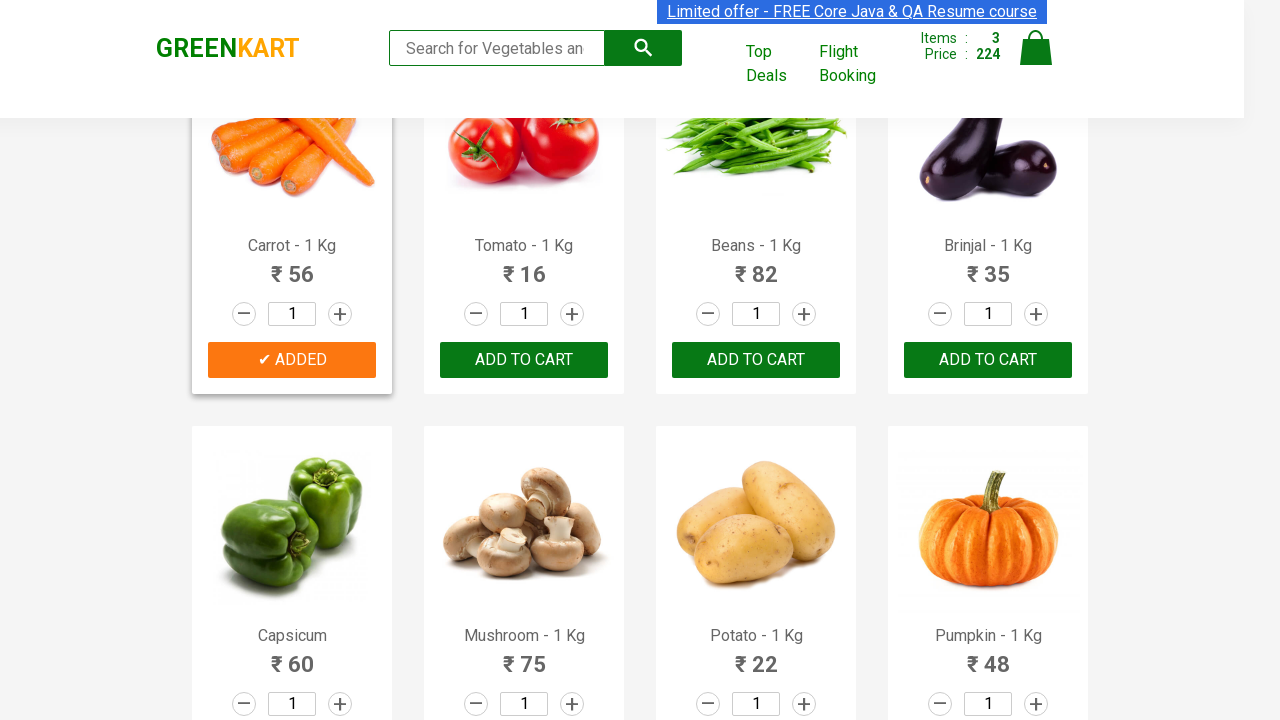

Clicked ADD TO CART button for Potato at (988, 360) on xpath=//button[text()='ADD TO CART'] >> nth=10
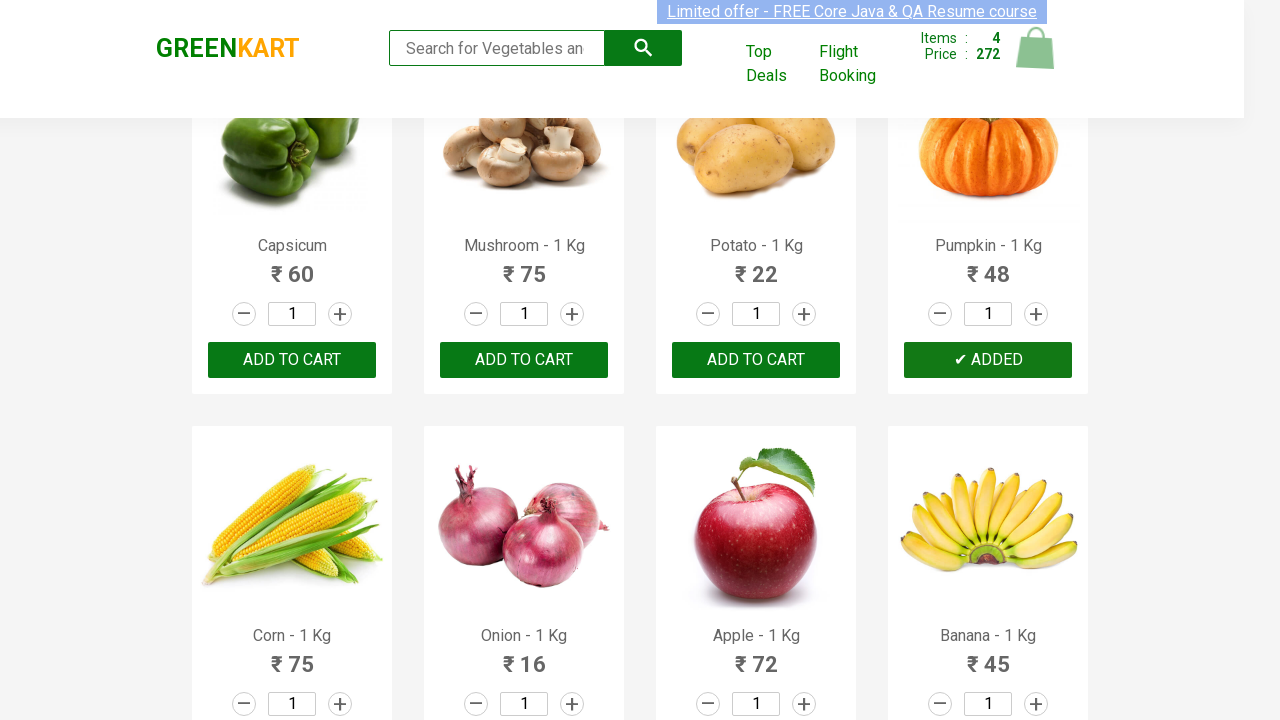

Waited for Potato to be added to cart
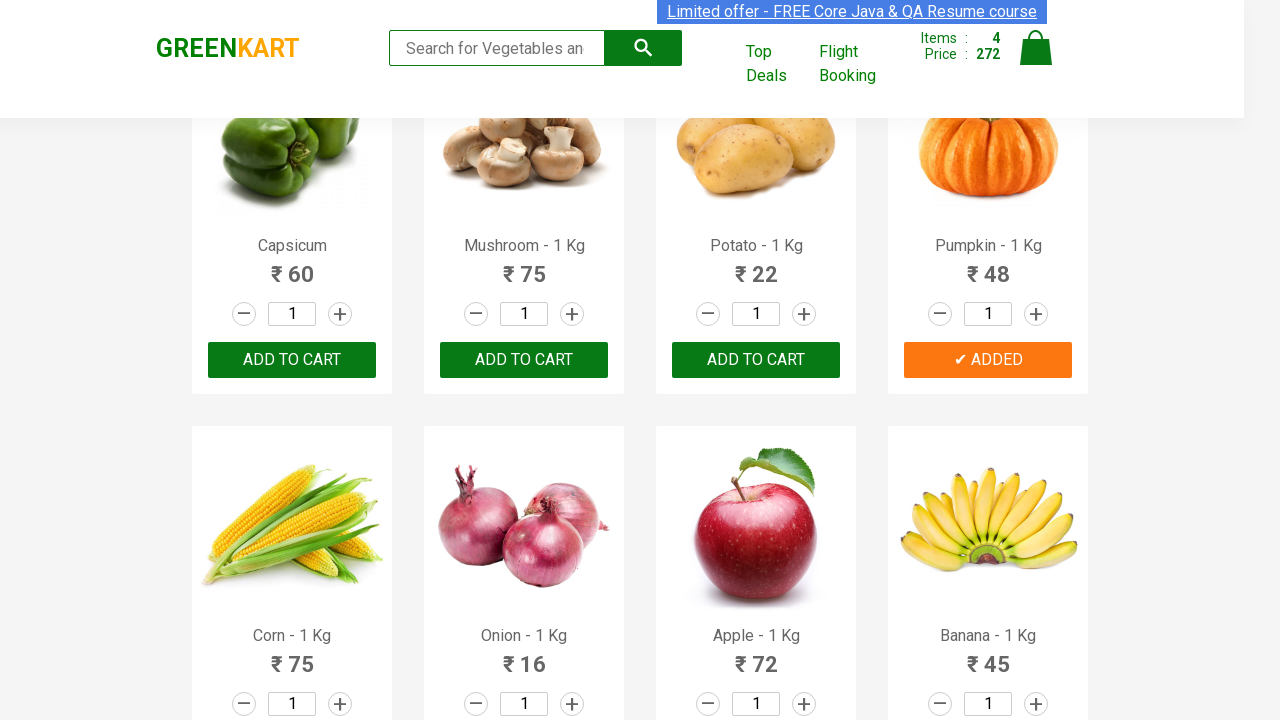

Retrieved product text for product 12
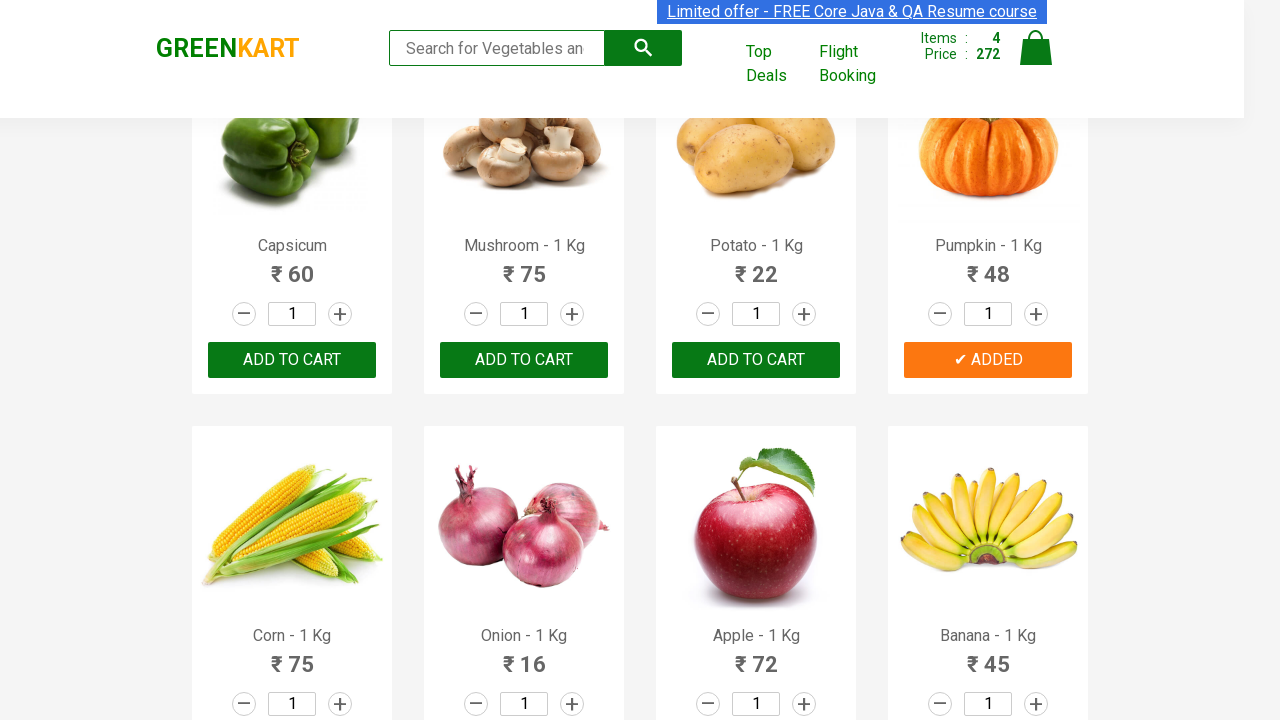

Retrieved product text for product 13
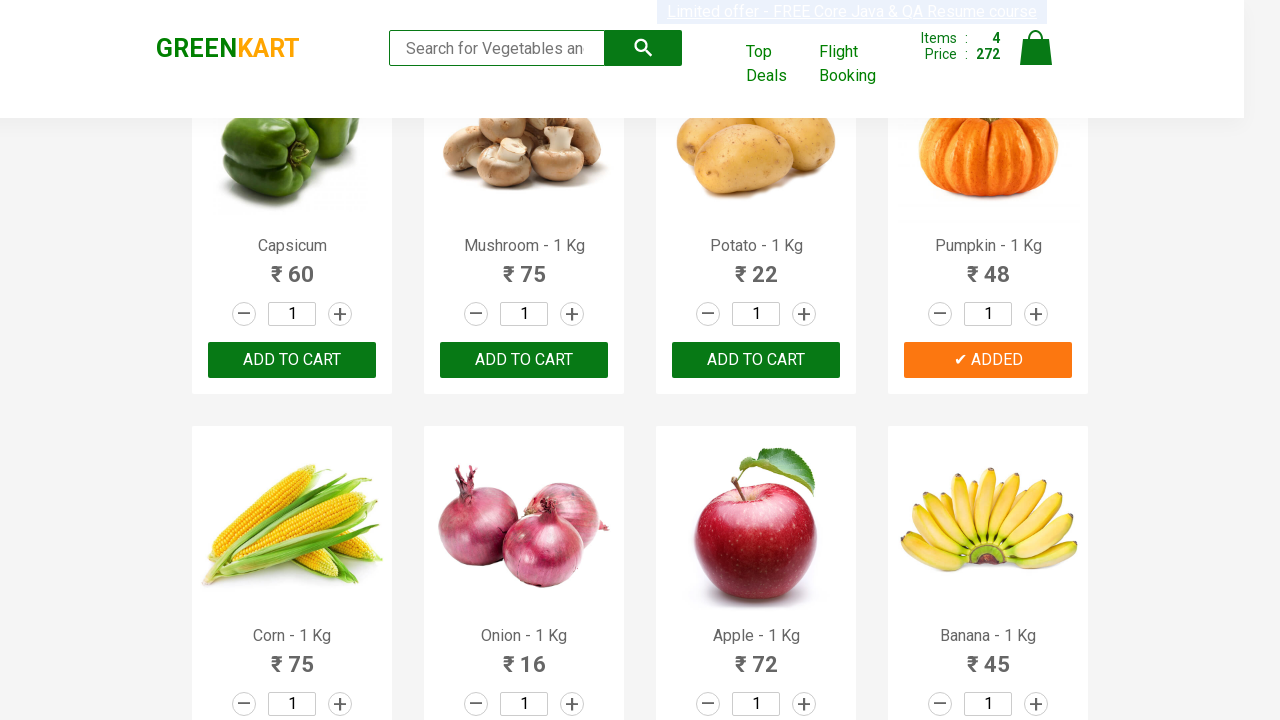

Retrieved product text for product 14
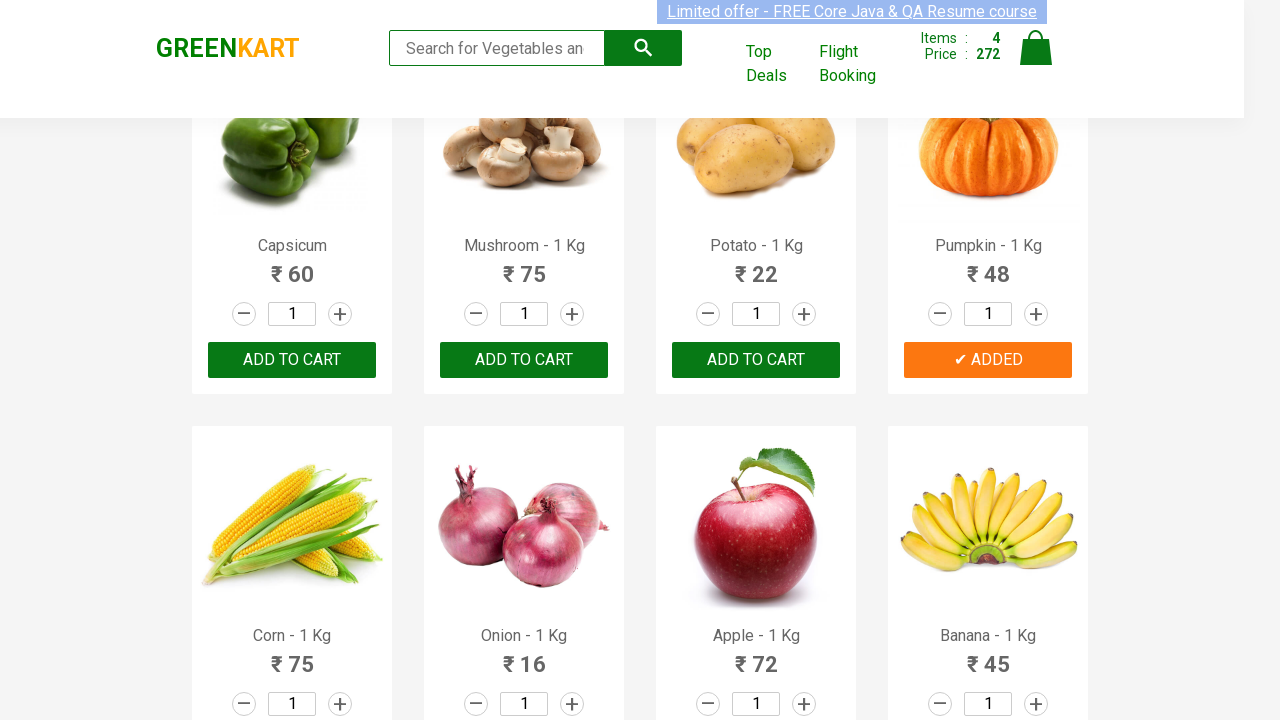

Retrieved product text for product 15
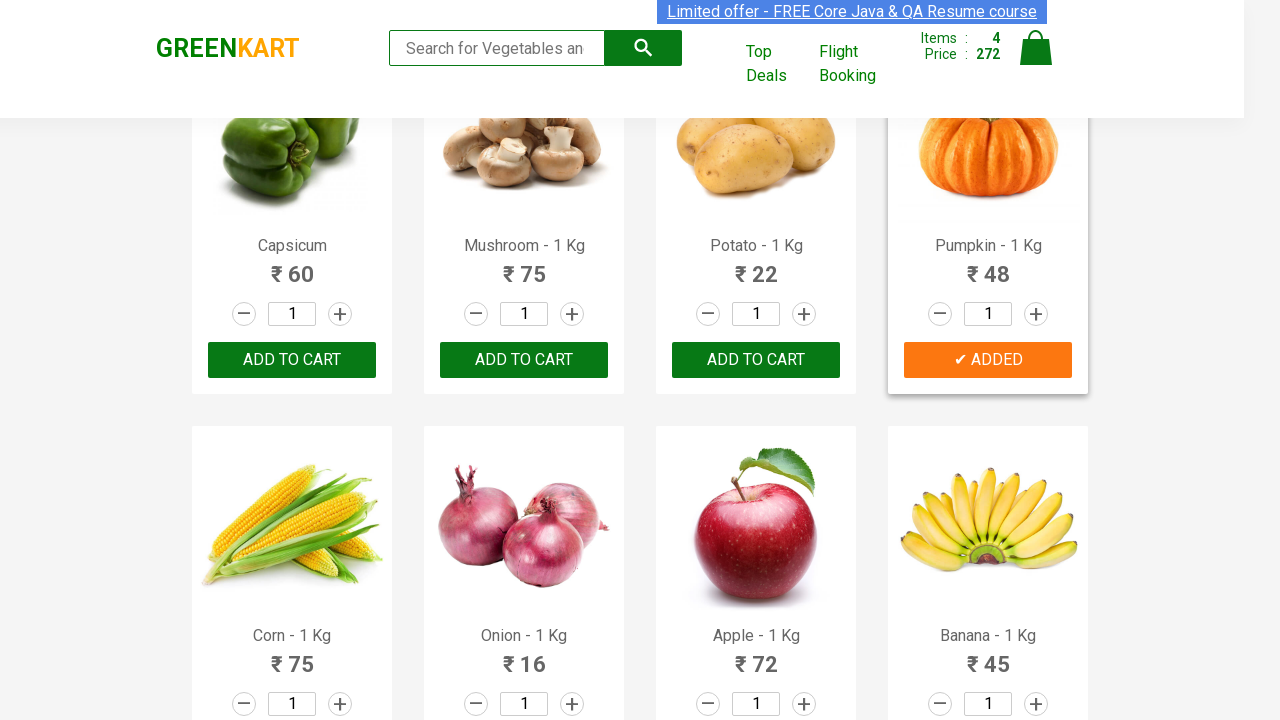

Retrieved product text for product 16
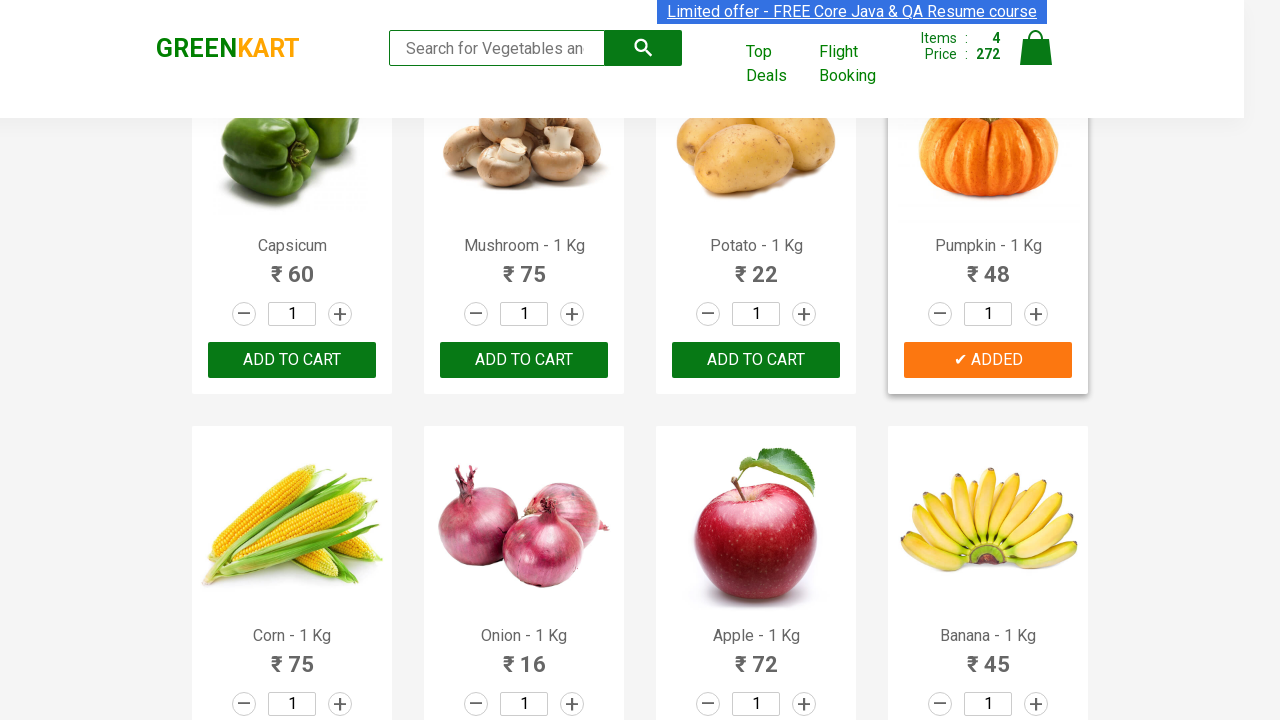

Retrieved product text for product 17
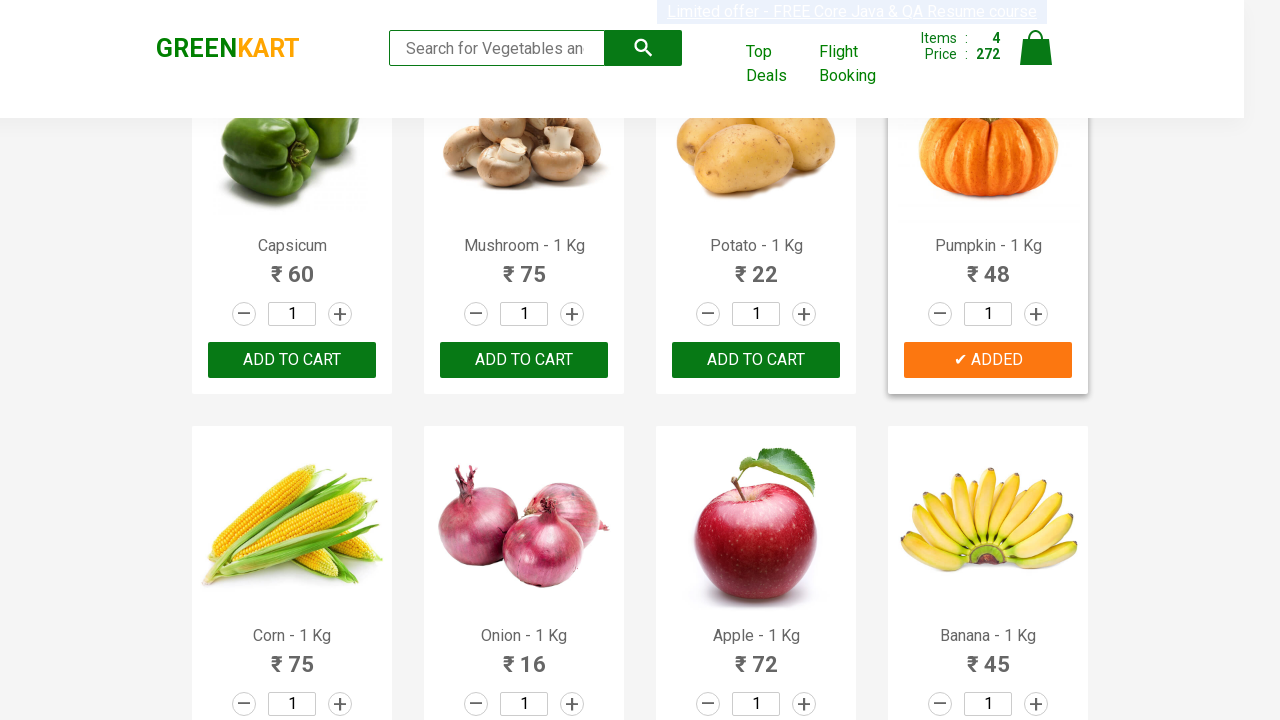

Retrieved product text for product 18
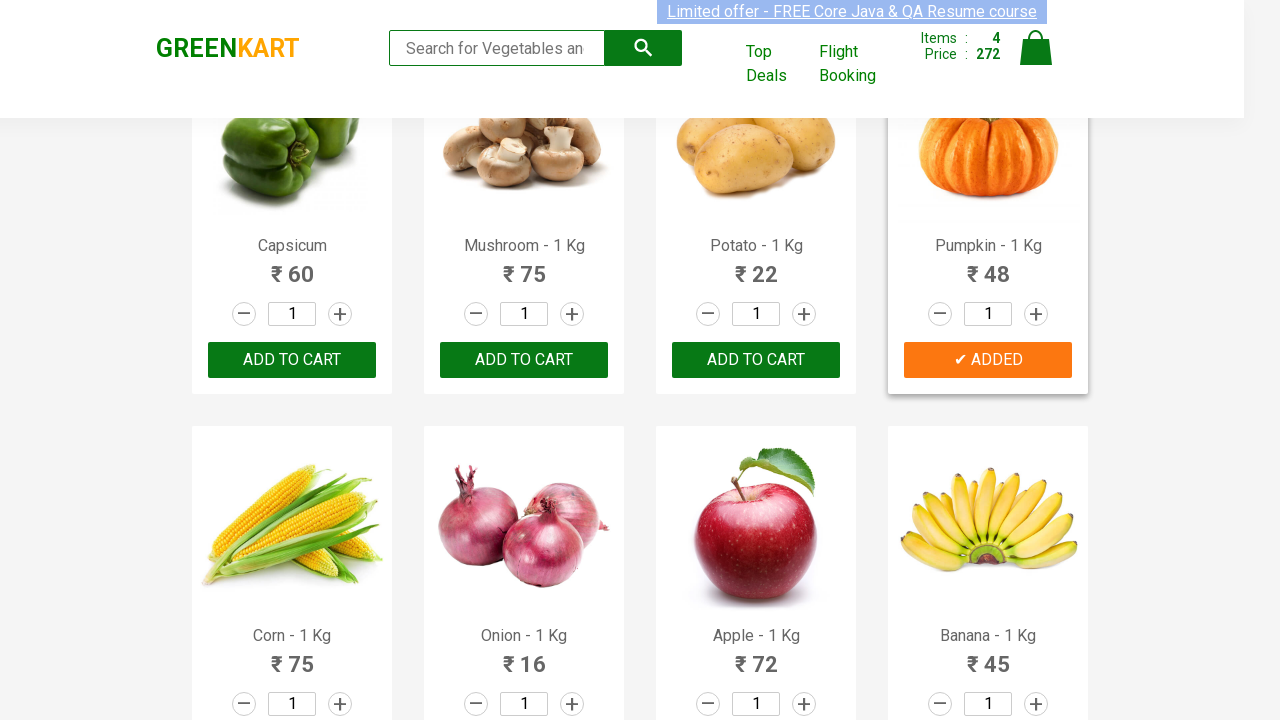

Retrieved product text for product 19
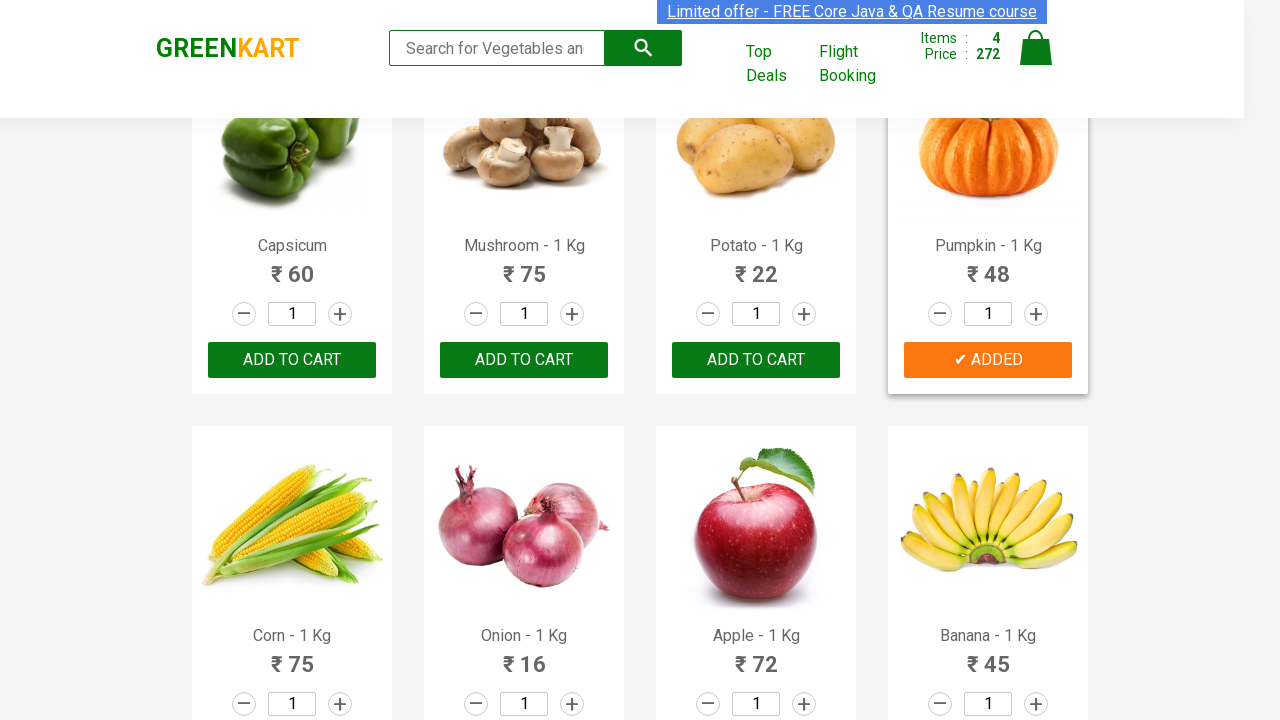

Retrieved product text for product 20
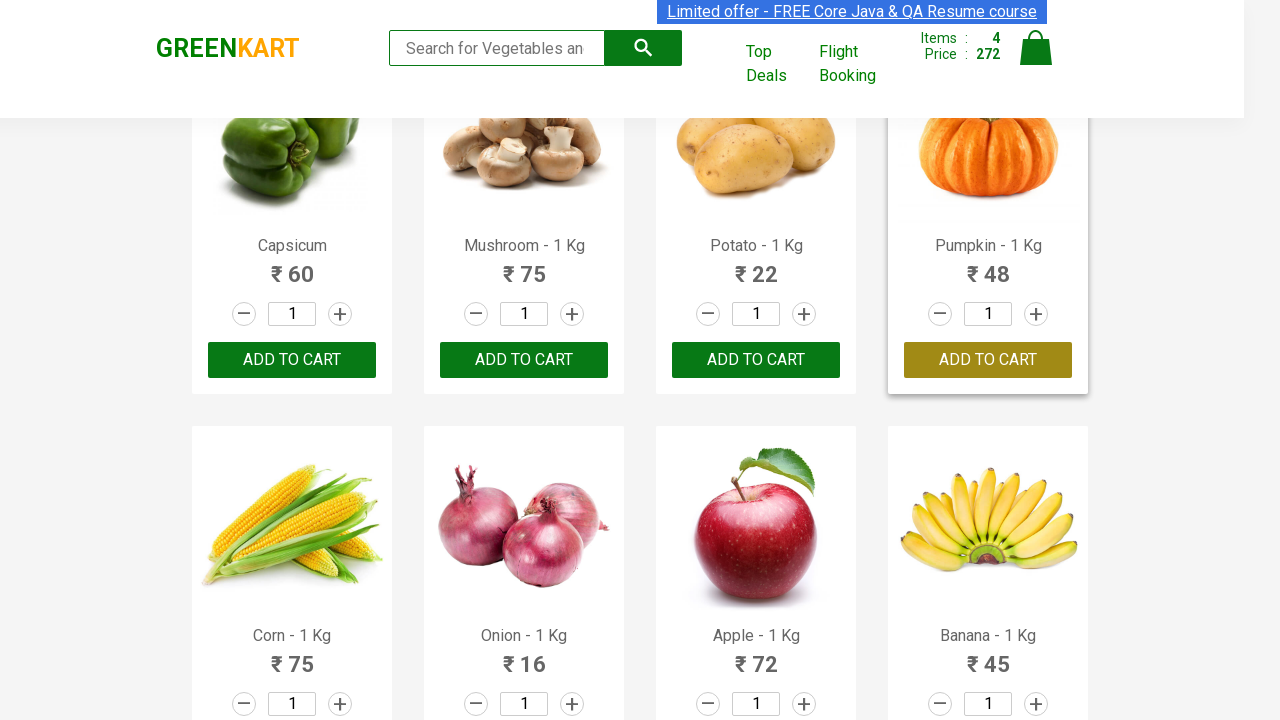

Retrieved product text for product 21
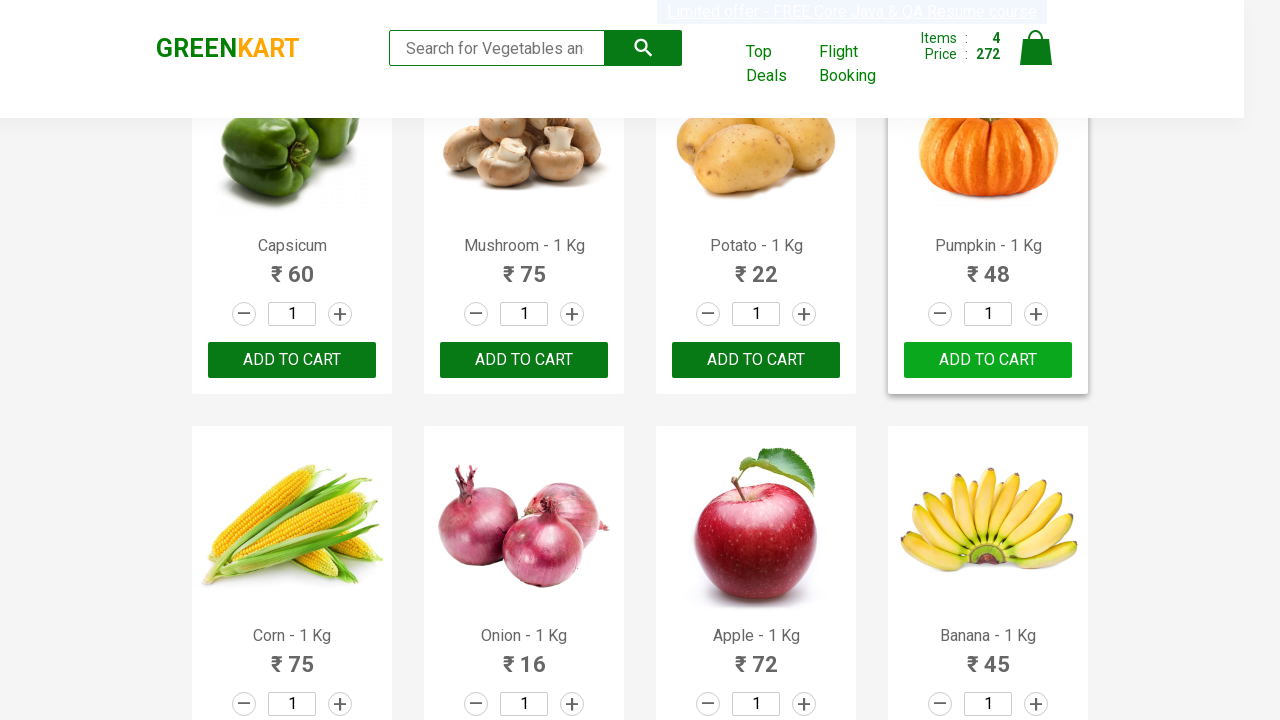

Retrieved product text for product 22
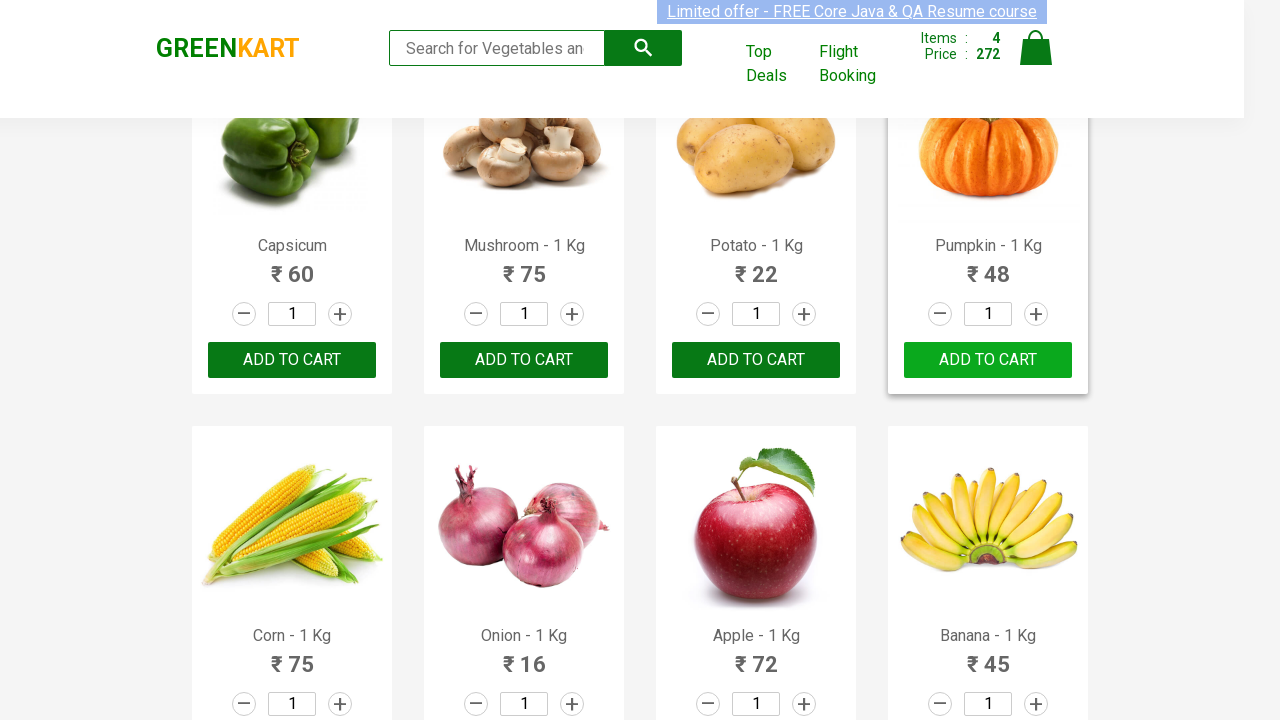

Retrieved product text for product 23
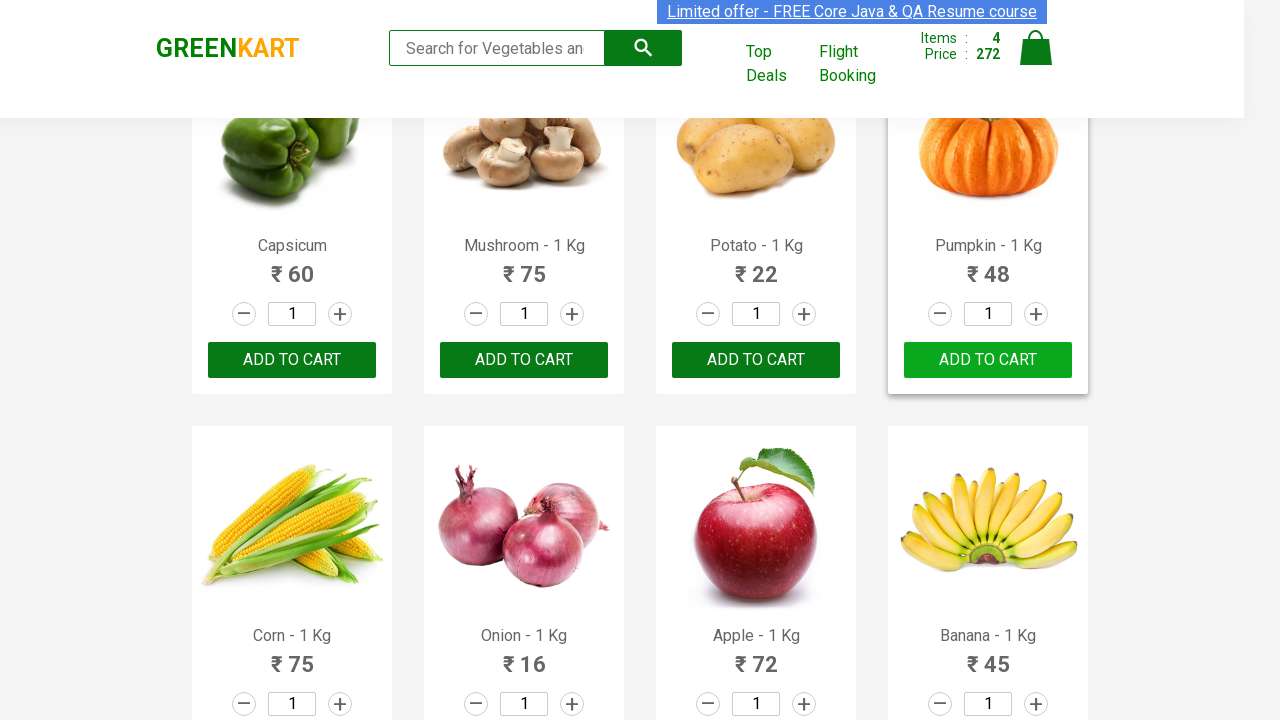

Retrieved product text for product 24
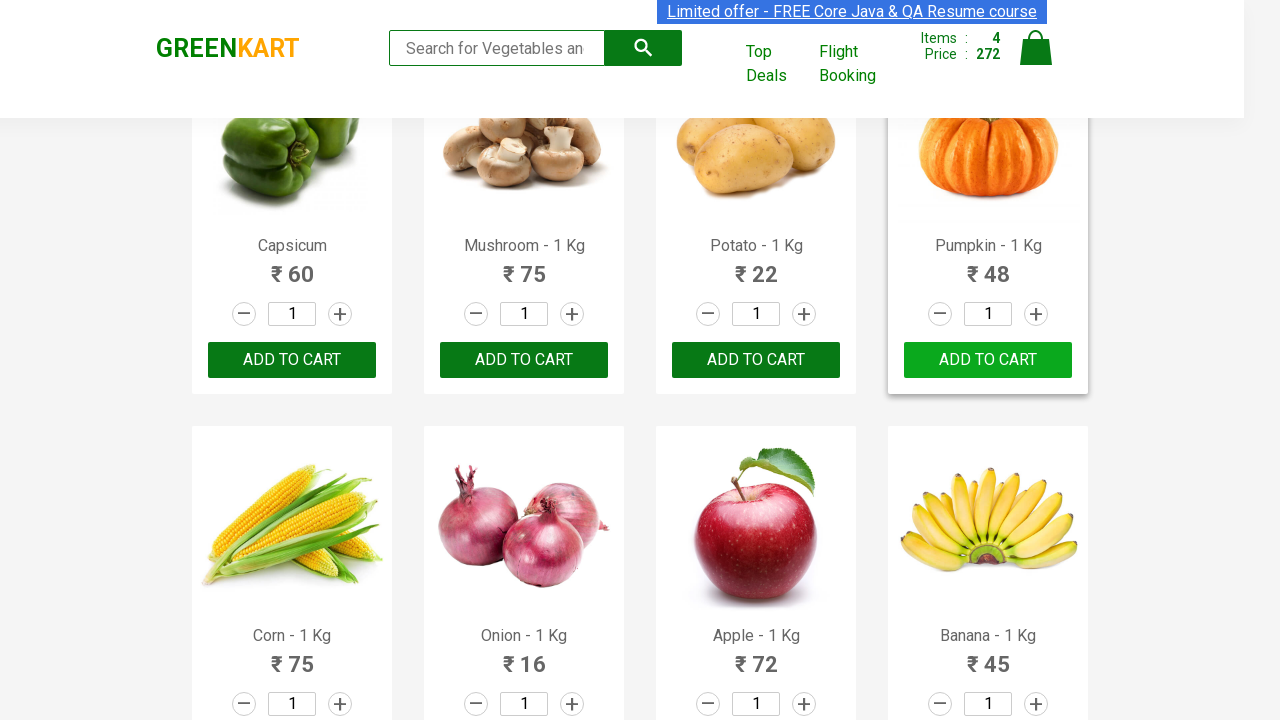

Clicked ADD TO CART button for Strawberry at (988, 360) on xpath=//button[text()='ADD TO CART'] >> nth=23
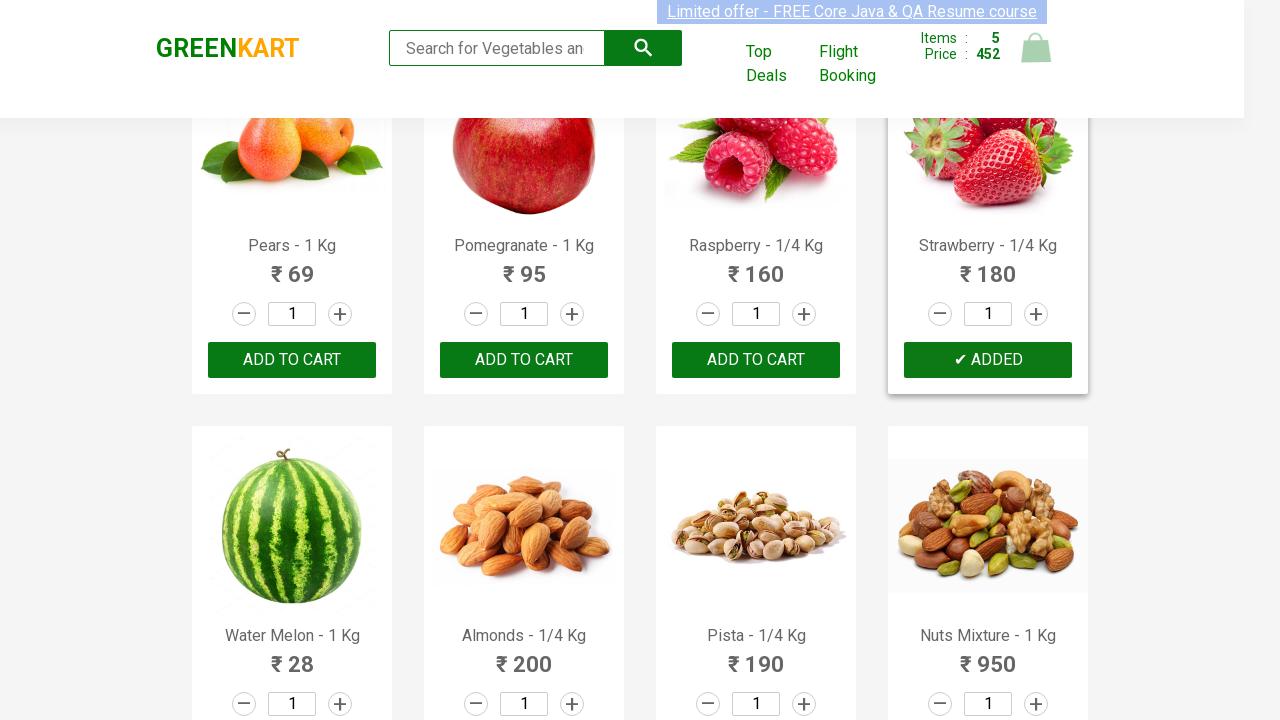

Waited for Strawberry to be added to cart
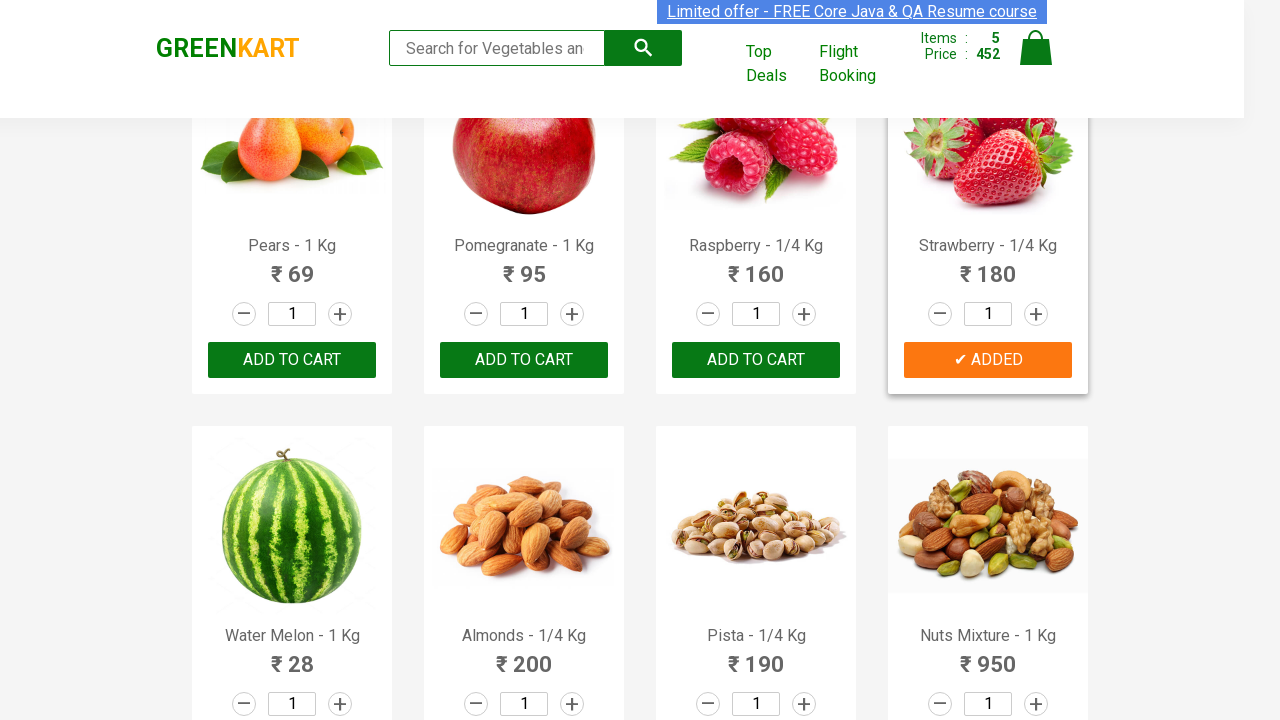

Retrieved product text for product 25
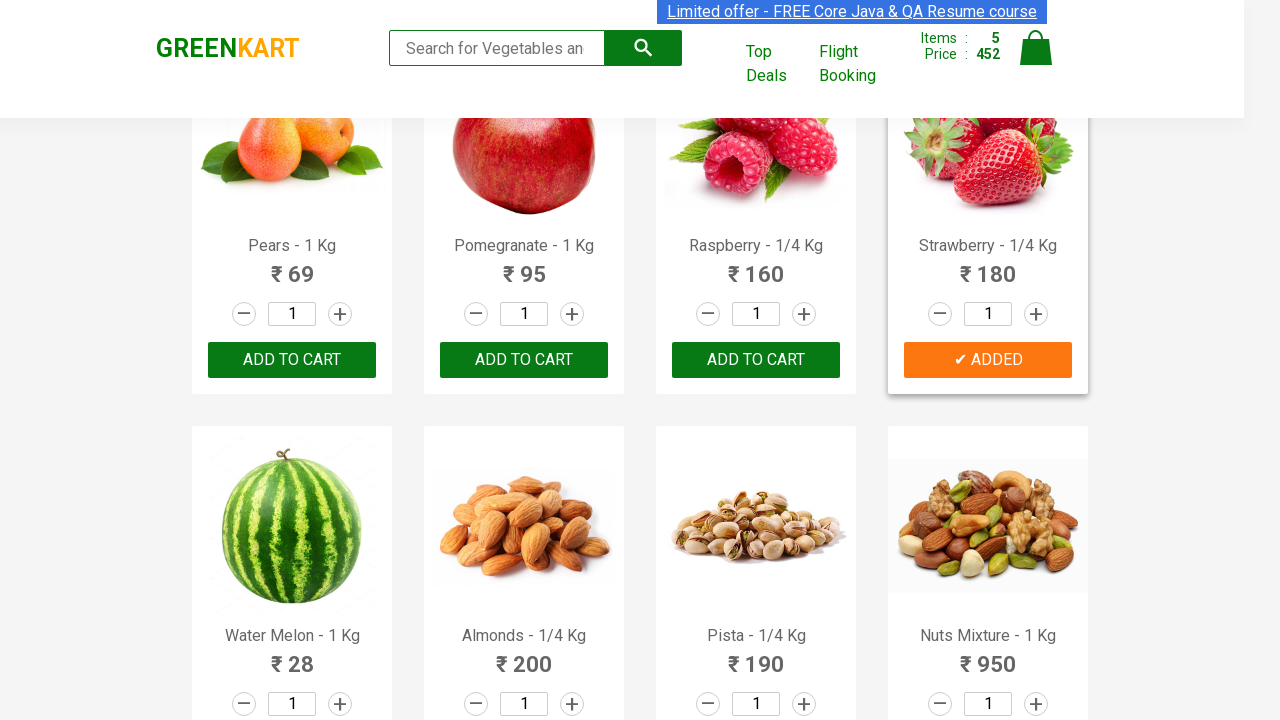

Retrieved product text for product 26
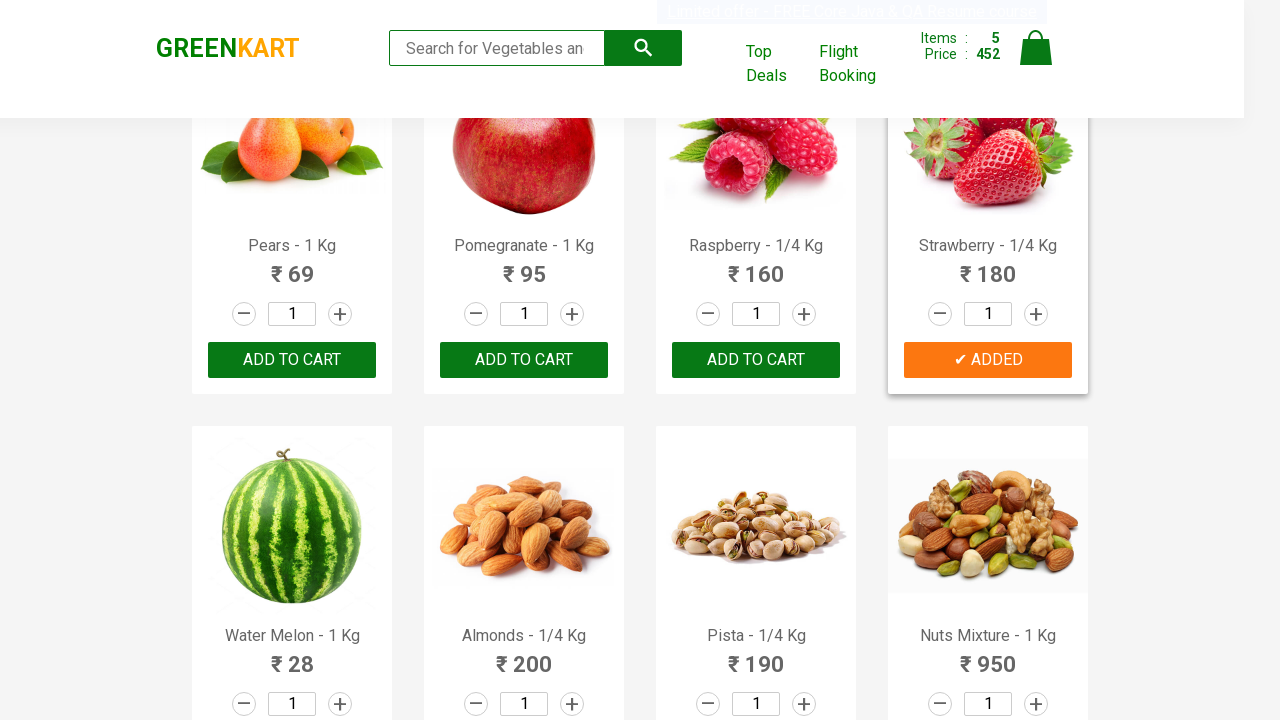

Retrieved product text for product 27
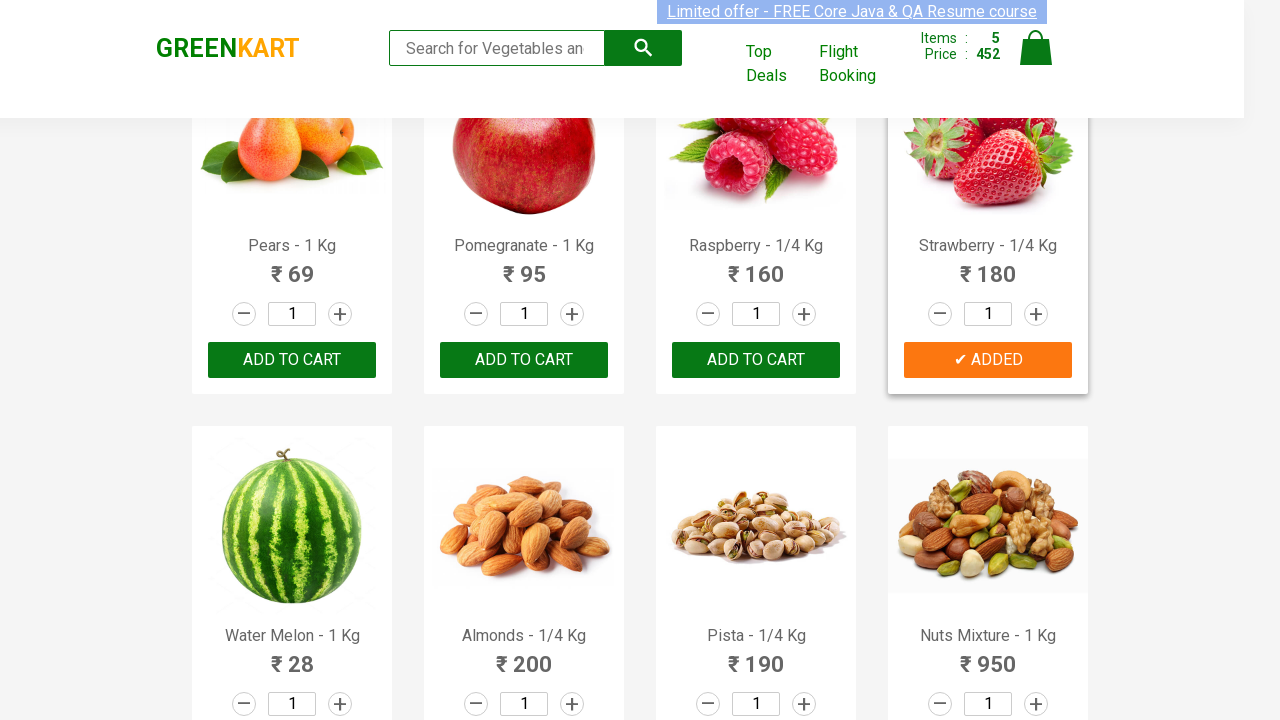

Retrieved product text for product 28
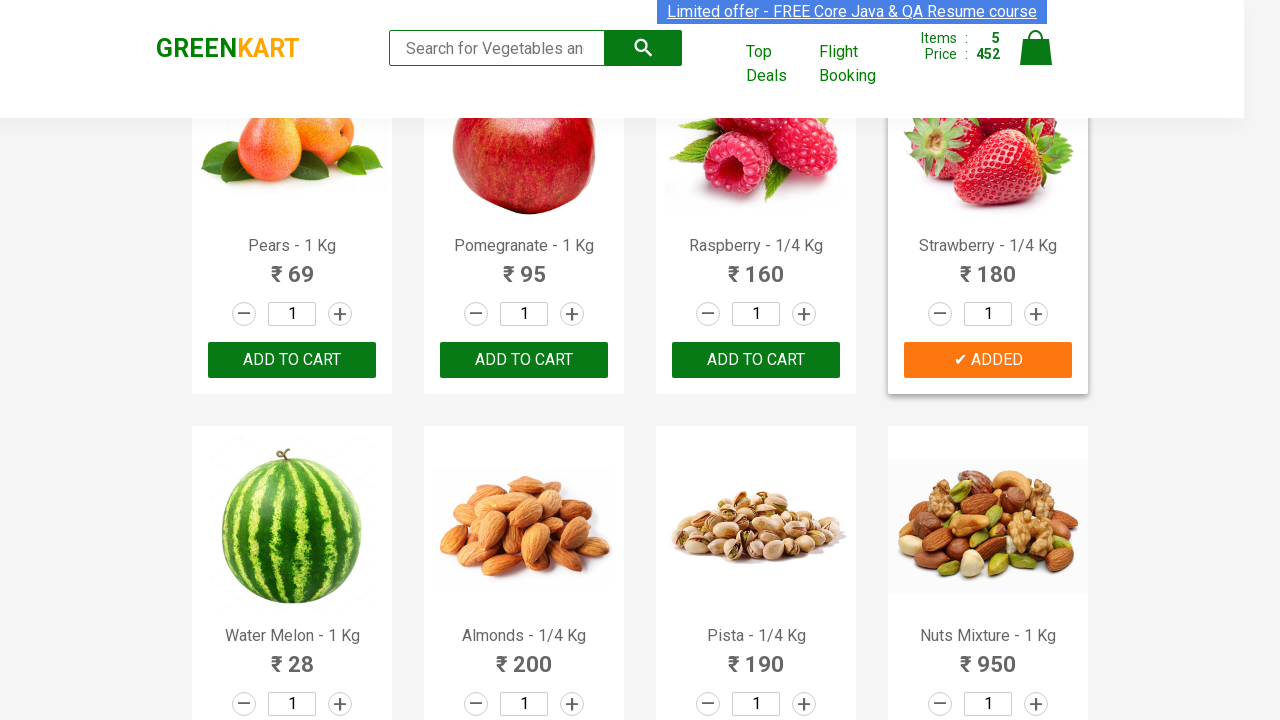

Retrieved product text for product 29
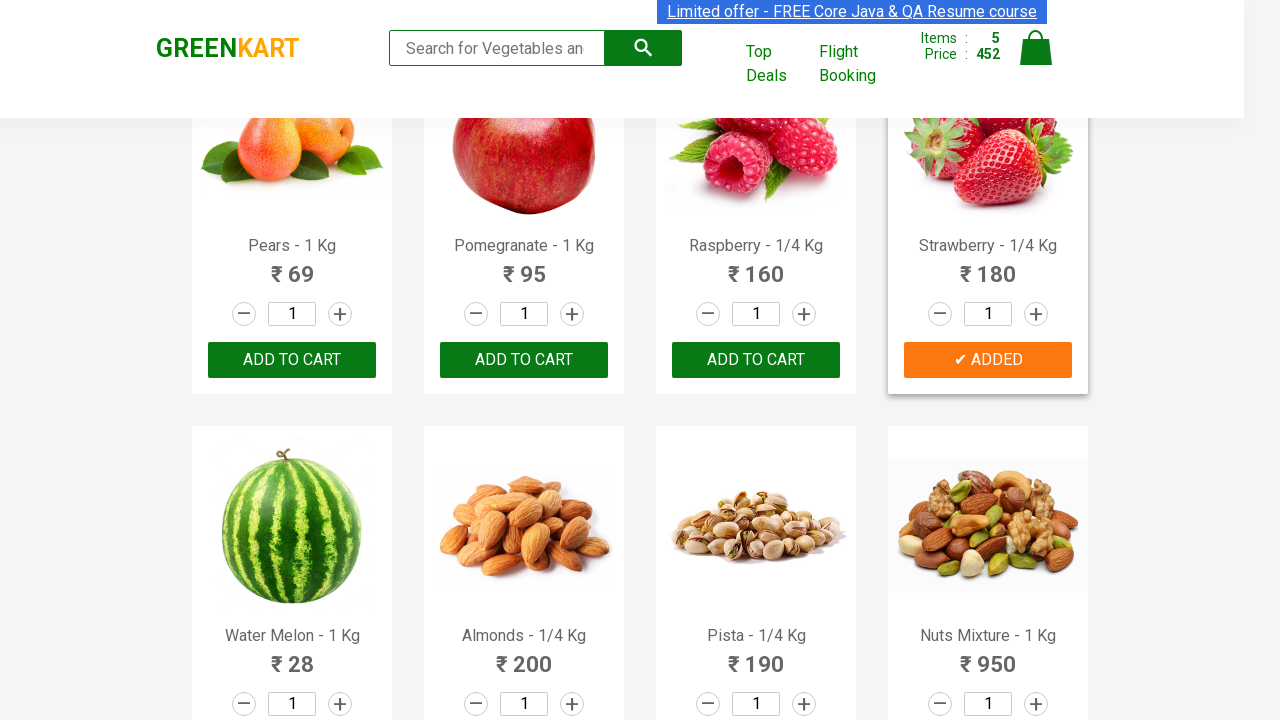

Retrieved product text for product 30
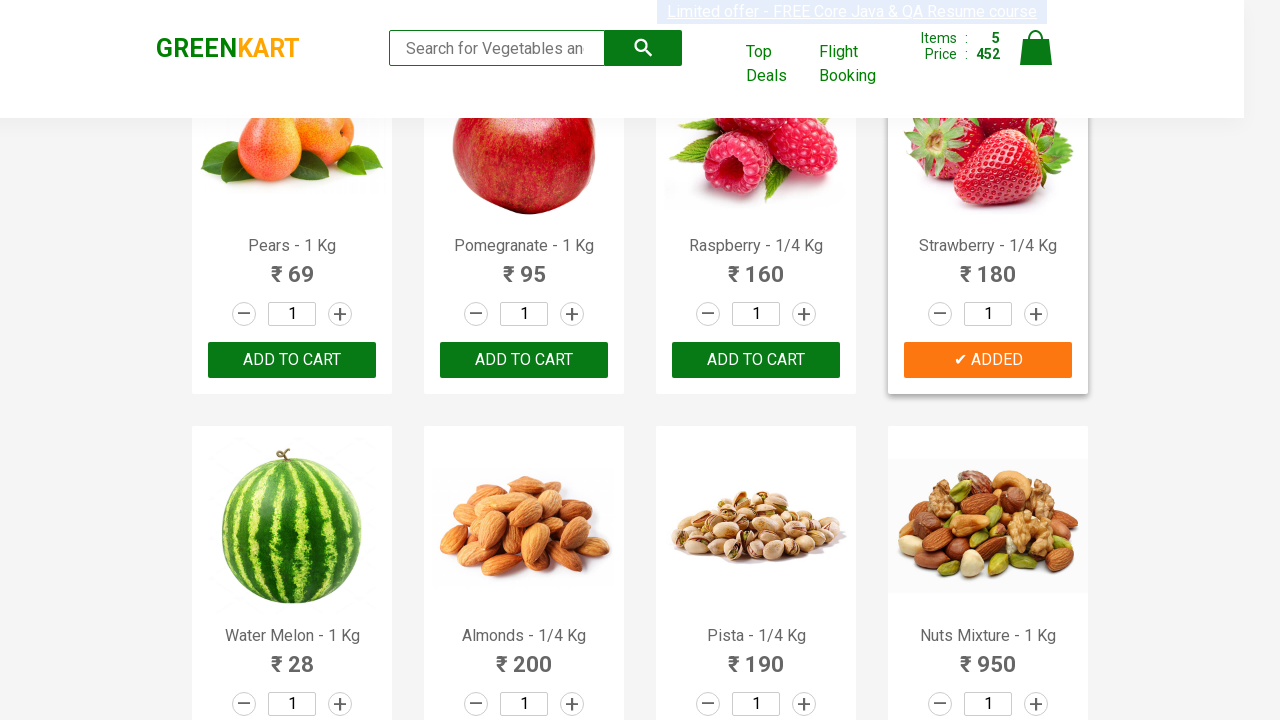

Clicked cart icon to open shopping cart at (1036, 48) on xpath=//img[@alt='Cart']
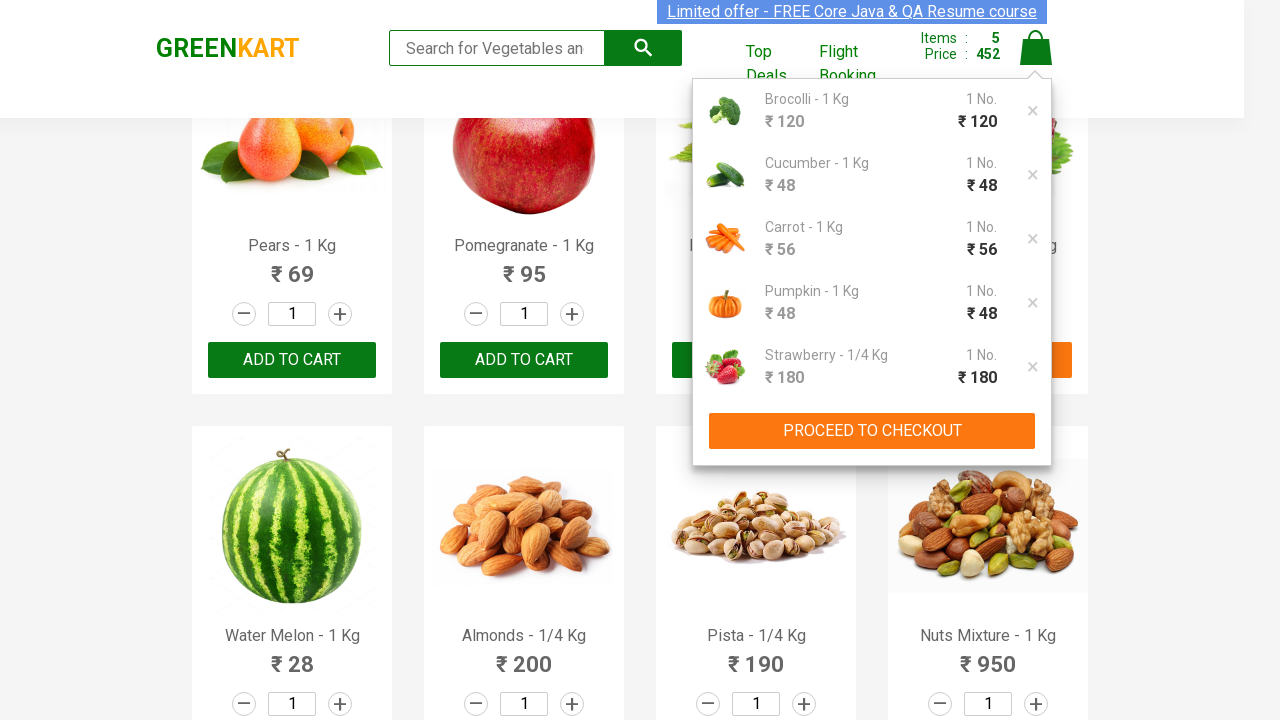

Clicked PROCEED TO CHECKOUT button at (872, 431) on xpath=//button[text()='PROCEED TO CHECKOUT']
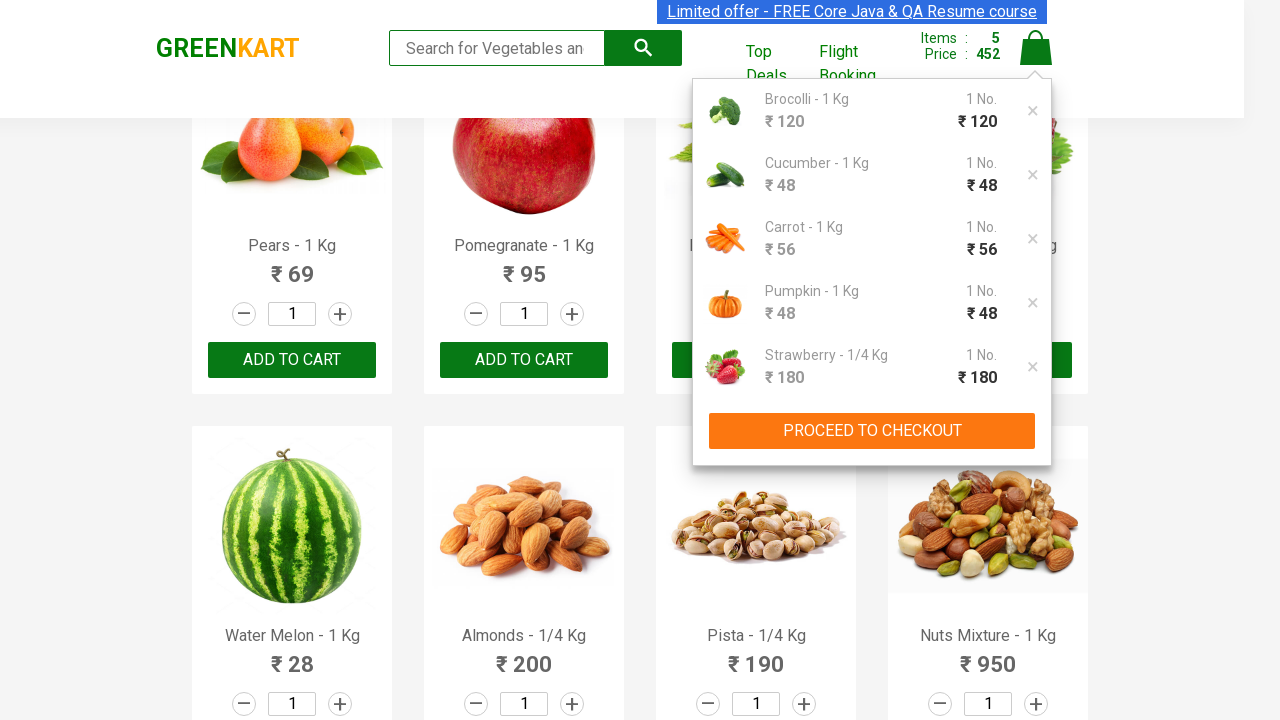

Filled promo code field with 'rahulshettyacademy' on //input[@class='promoCode']
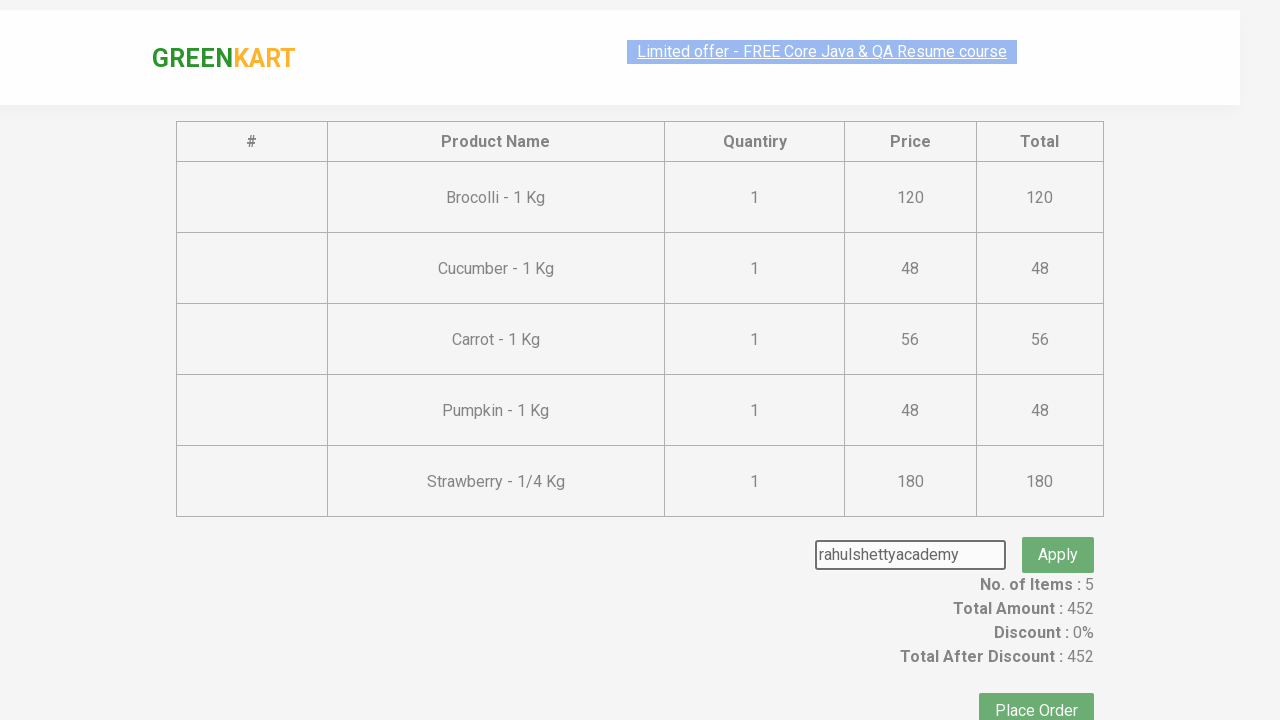

Clicked promo code apply button at (1058, 530) on xpath=//button[@class='promoBtn']
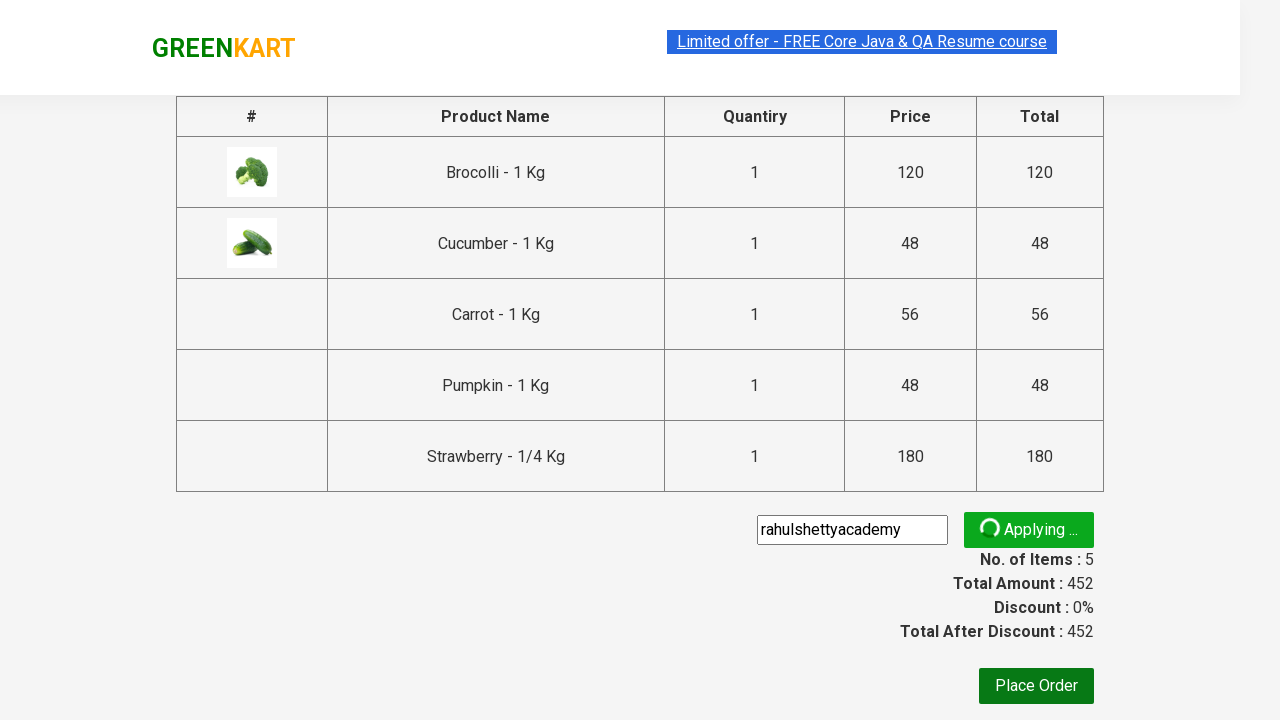

Verified promo code was successfully applied
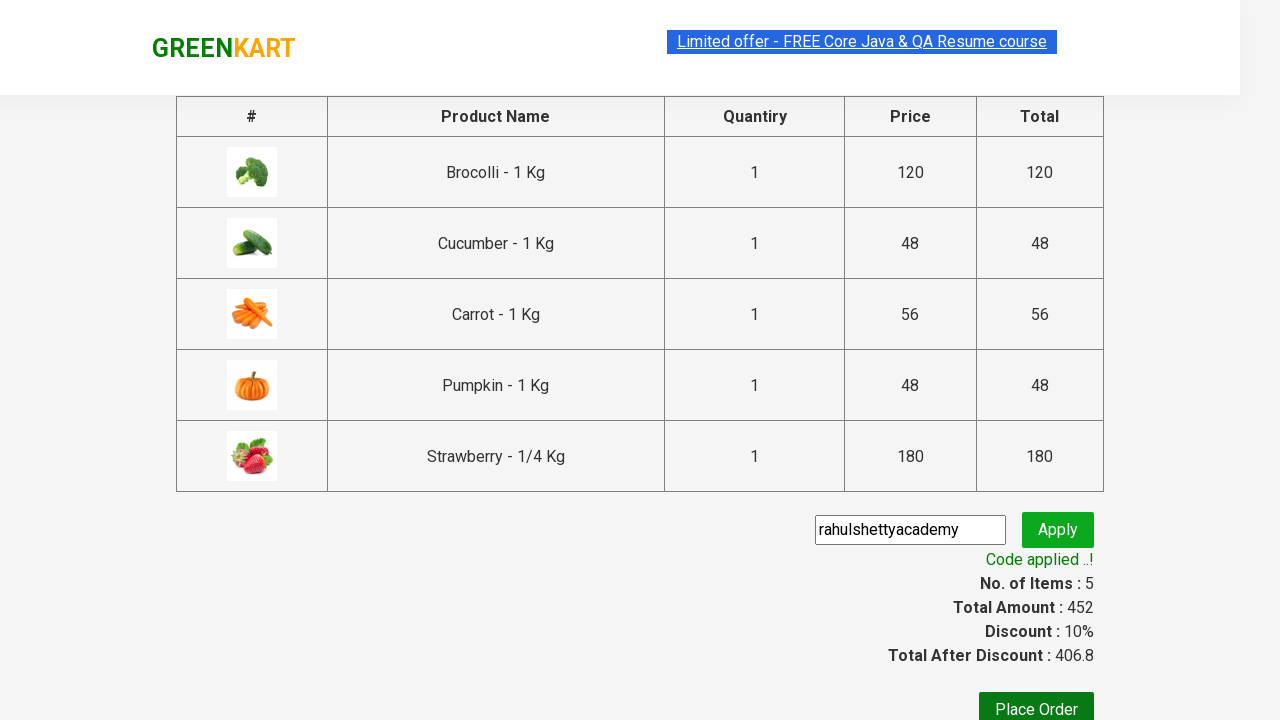

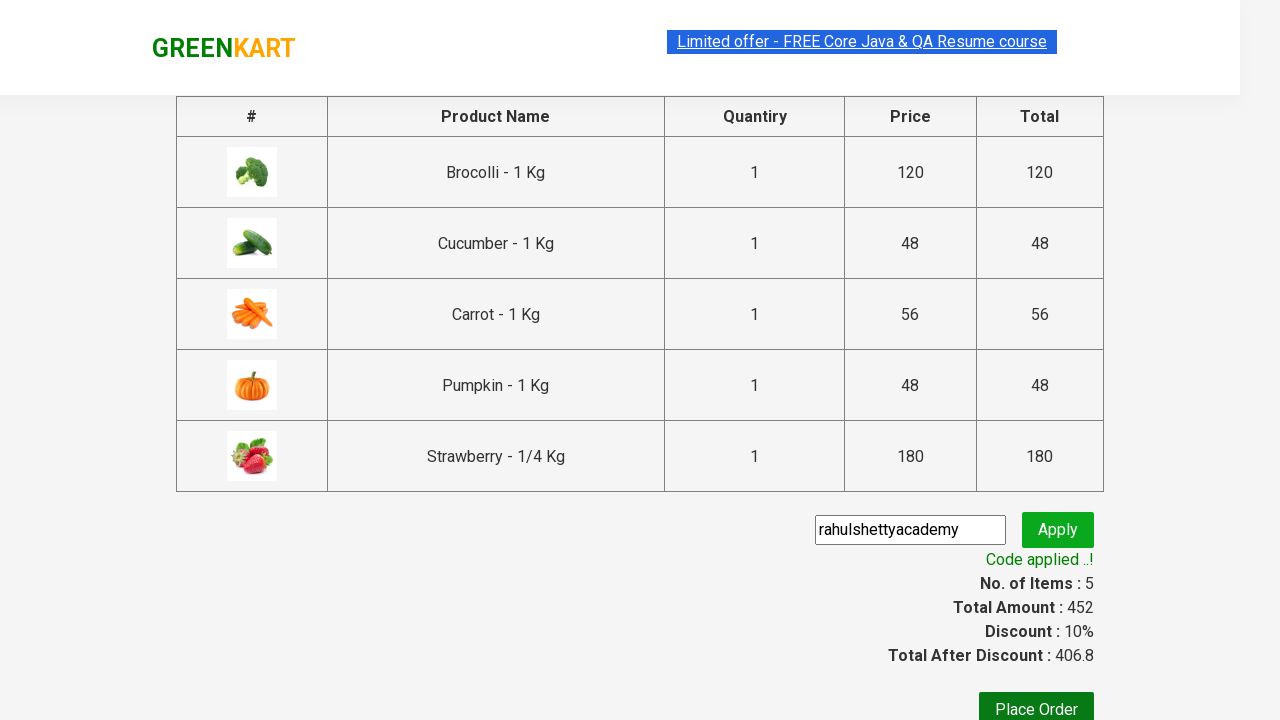